Tests a hotel reservation form by selecting dates, number of nights, headcount, breakfast options, and various plans, then submits the reservation and navigates through confirmation pages.

Starting URL: http://example.selenium.jp/reserveApp_Renewal/

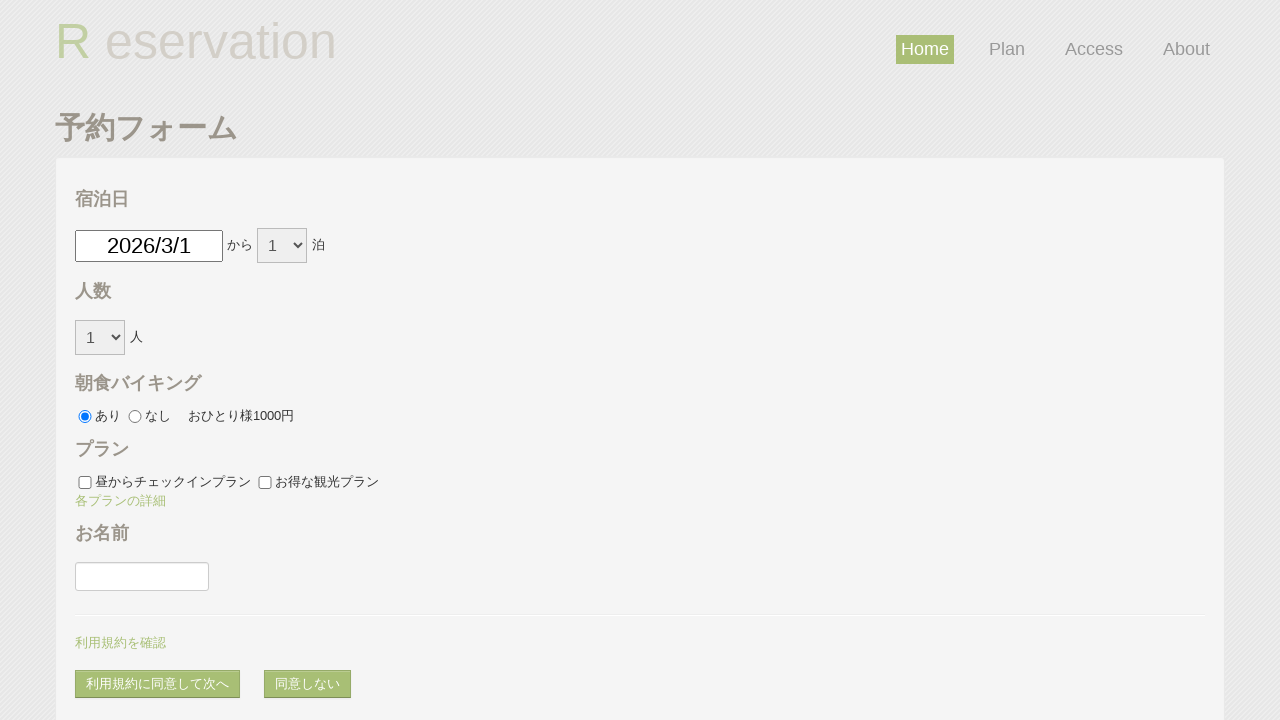

Set viewport size to 1463x1039
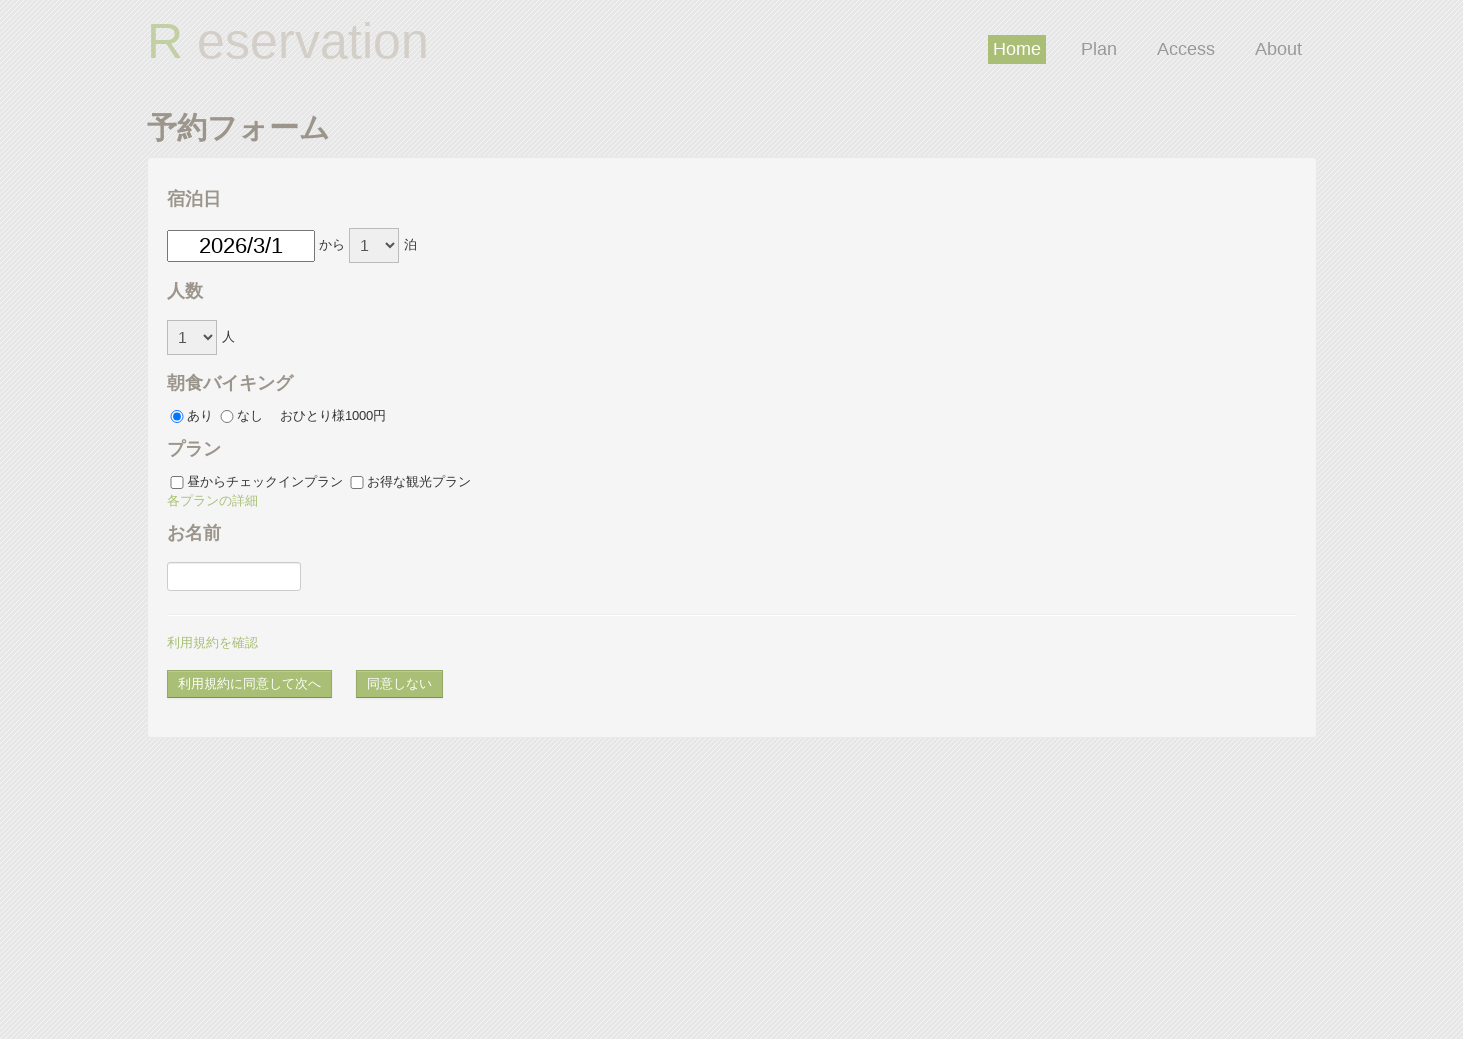

Clicked date picker to open calendar at (240, 246) on #datePick
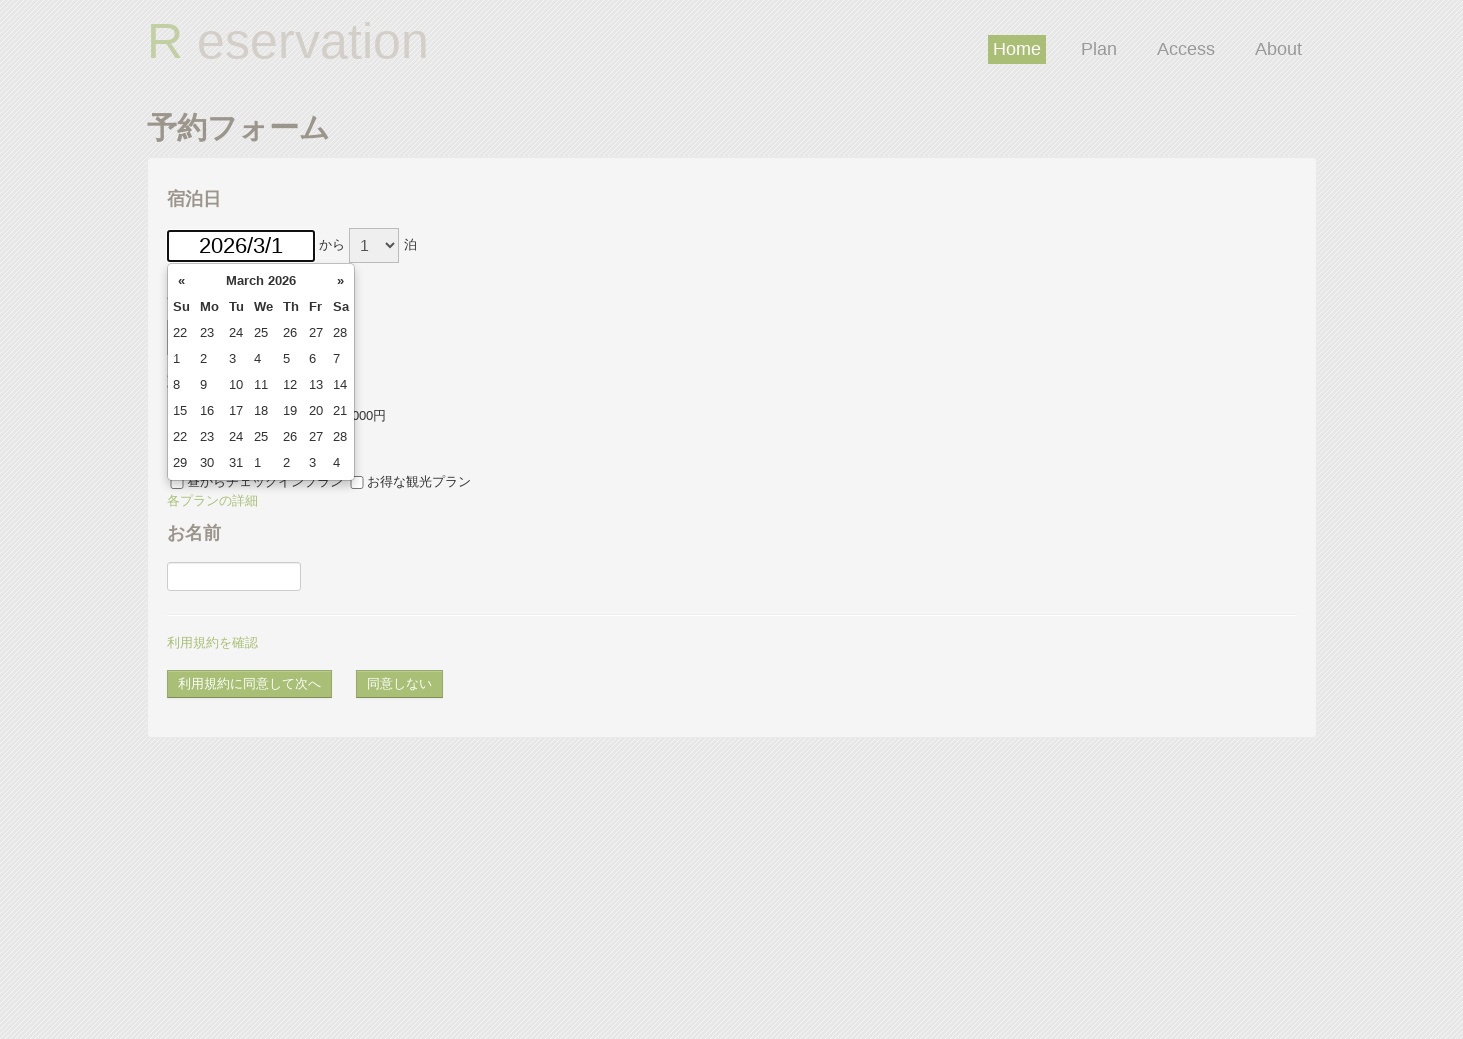

Selected date from calendar (2nd row, 2nd day) at (209, 358) on tr:nth-child(2) > .day:nth-child(2)
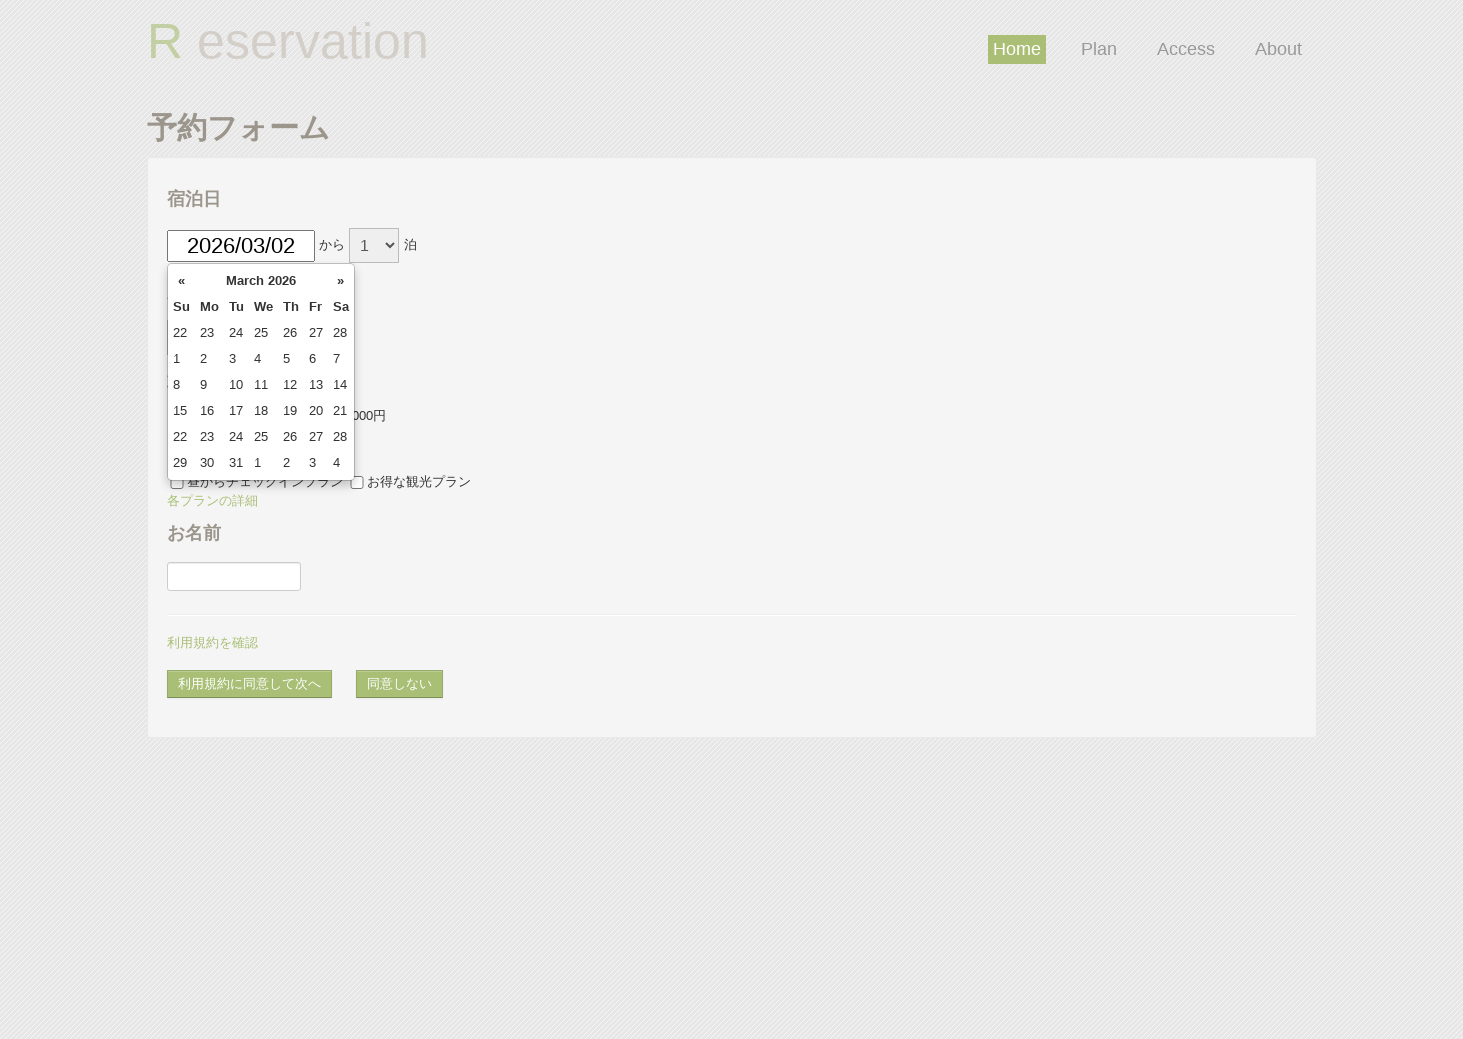

Clicked reserve term dropdown at (374, 246) on #reserve_term
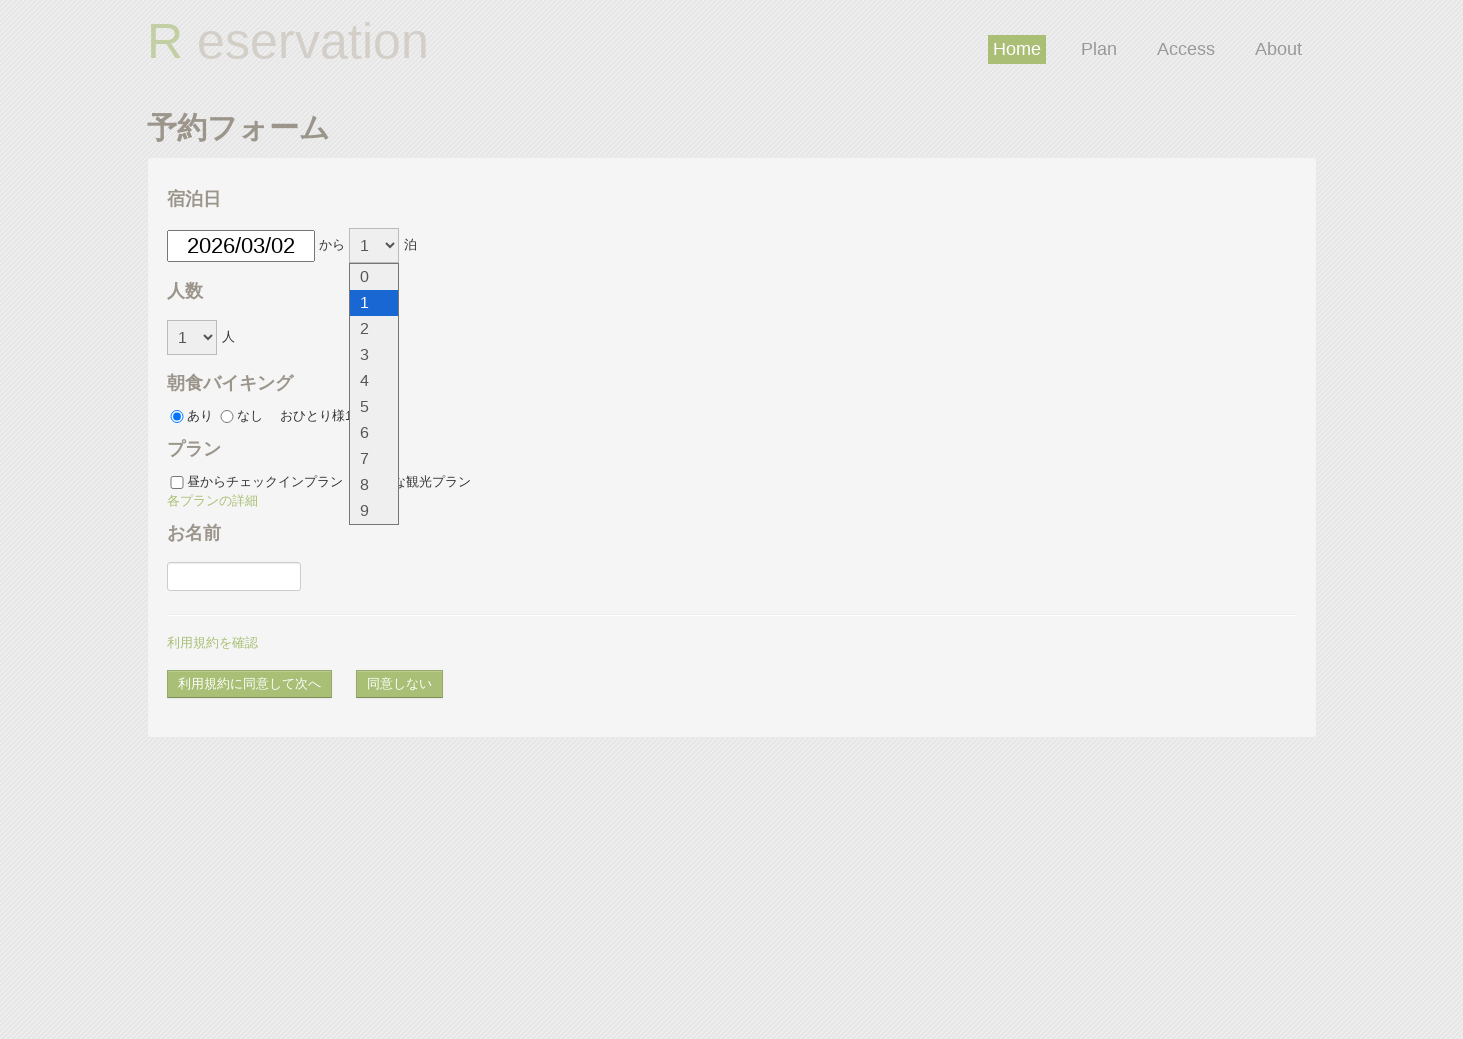

Selected 3 nights for reserve term on #reserve_term
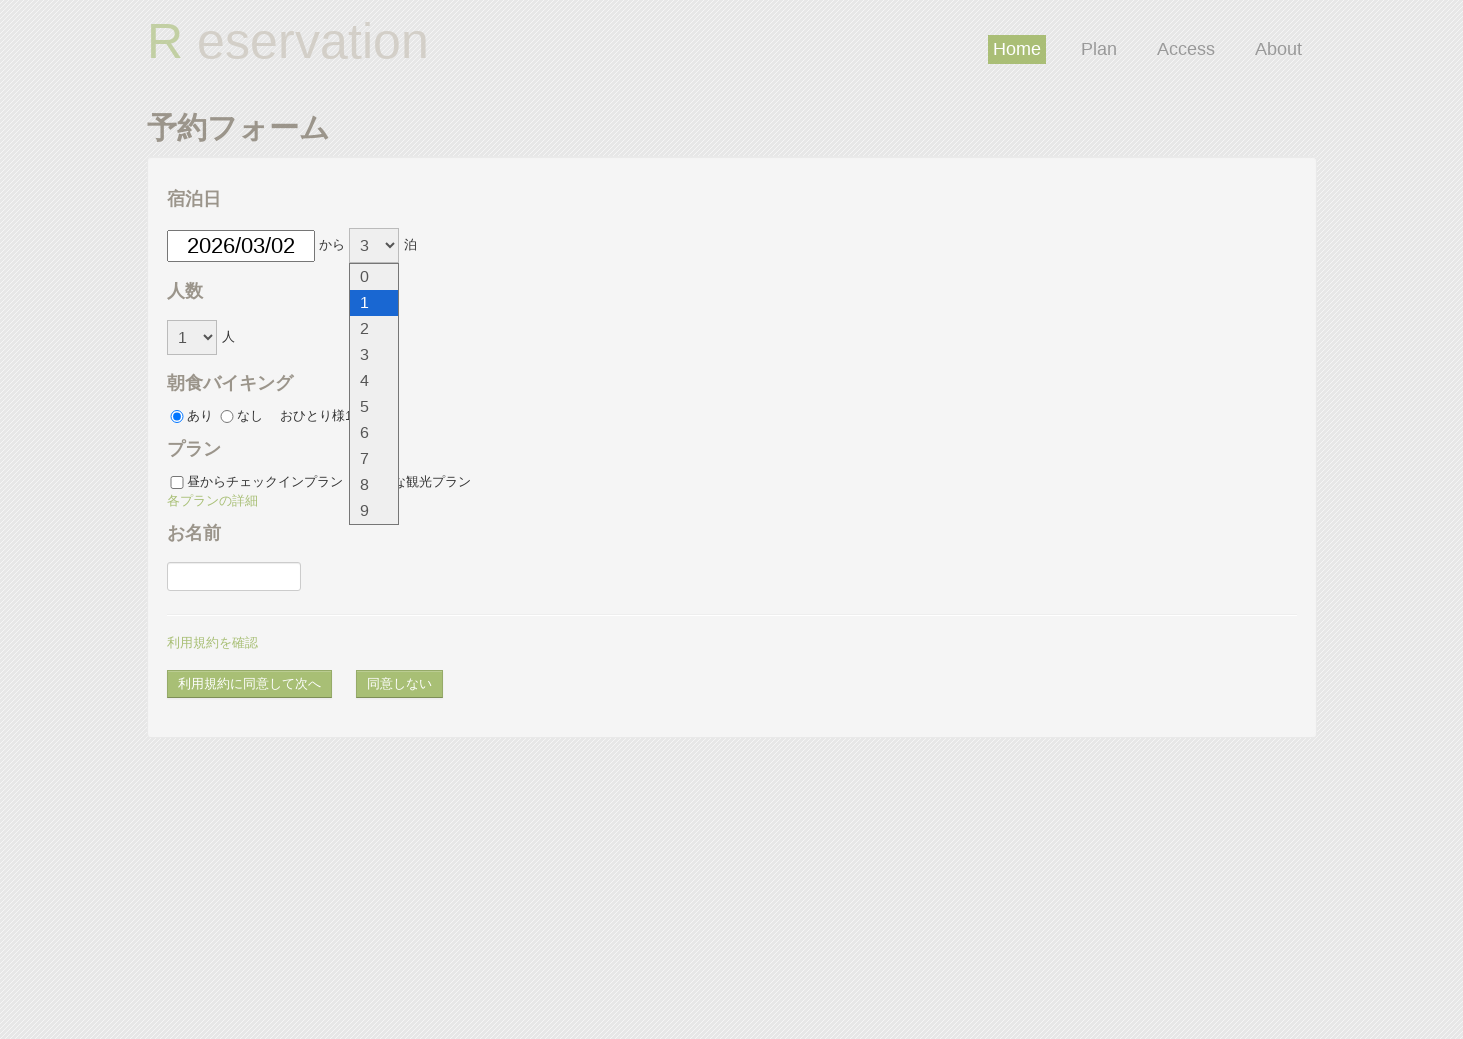

Clicked headcount dropdown at (192, 338) on #headcount
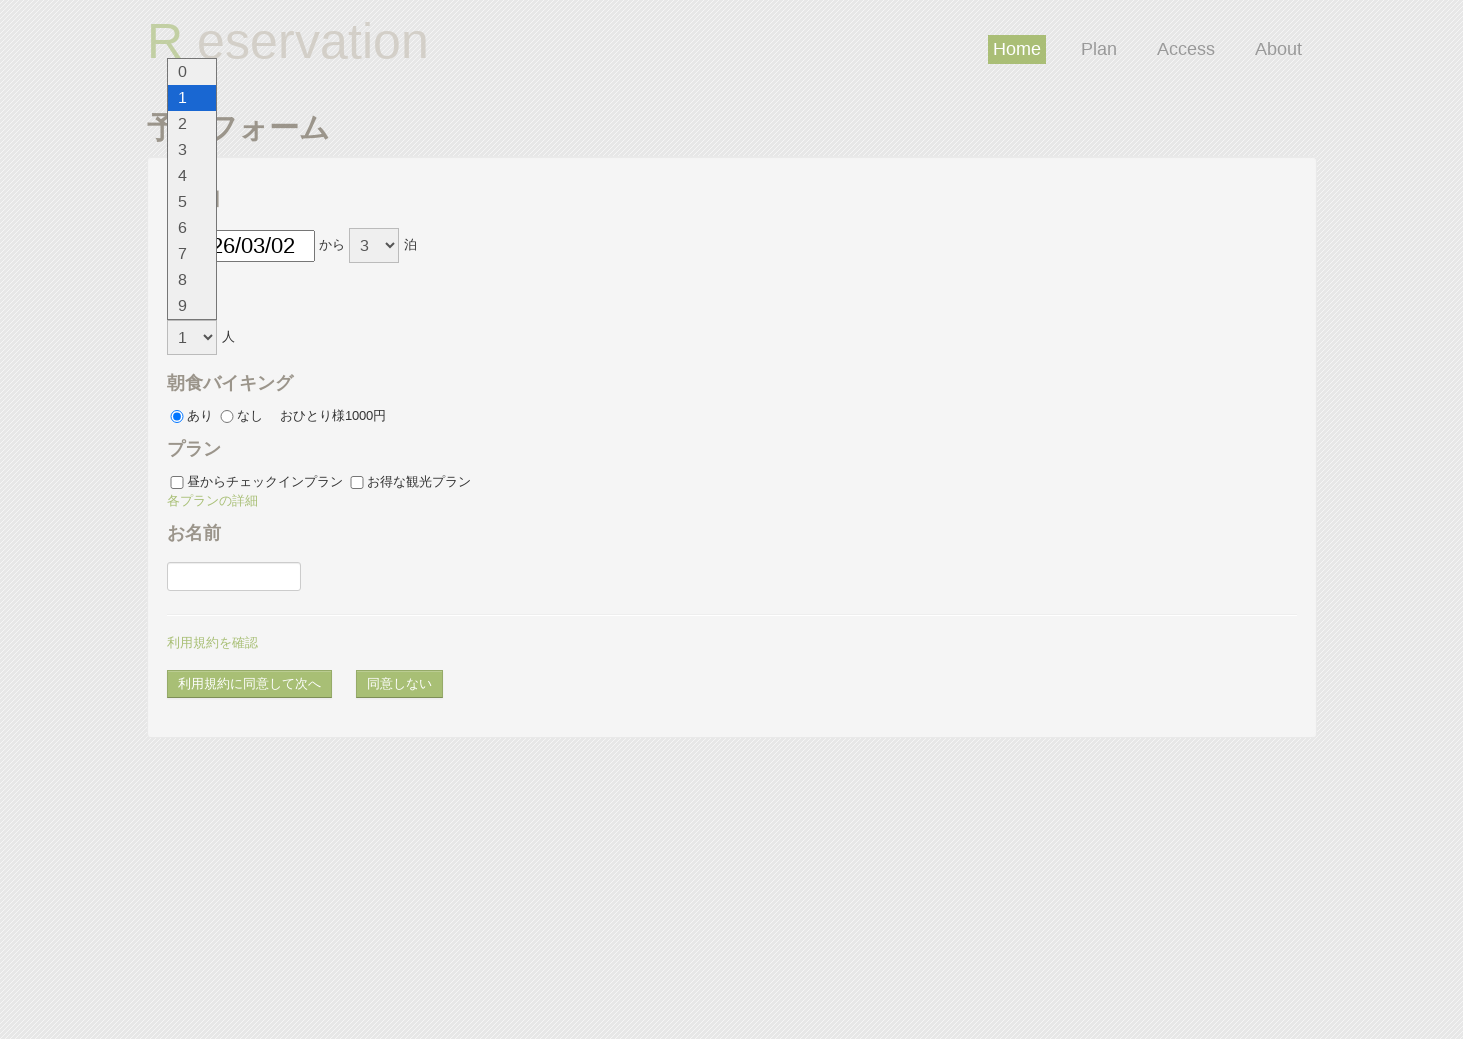

Selected 5 people for headcount on #headcount
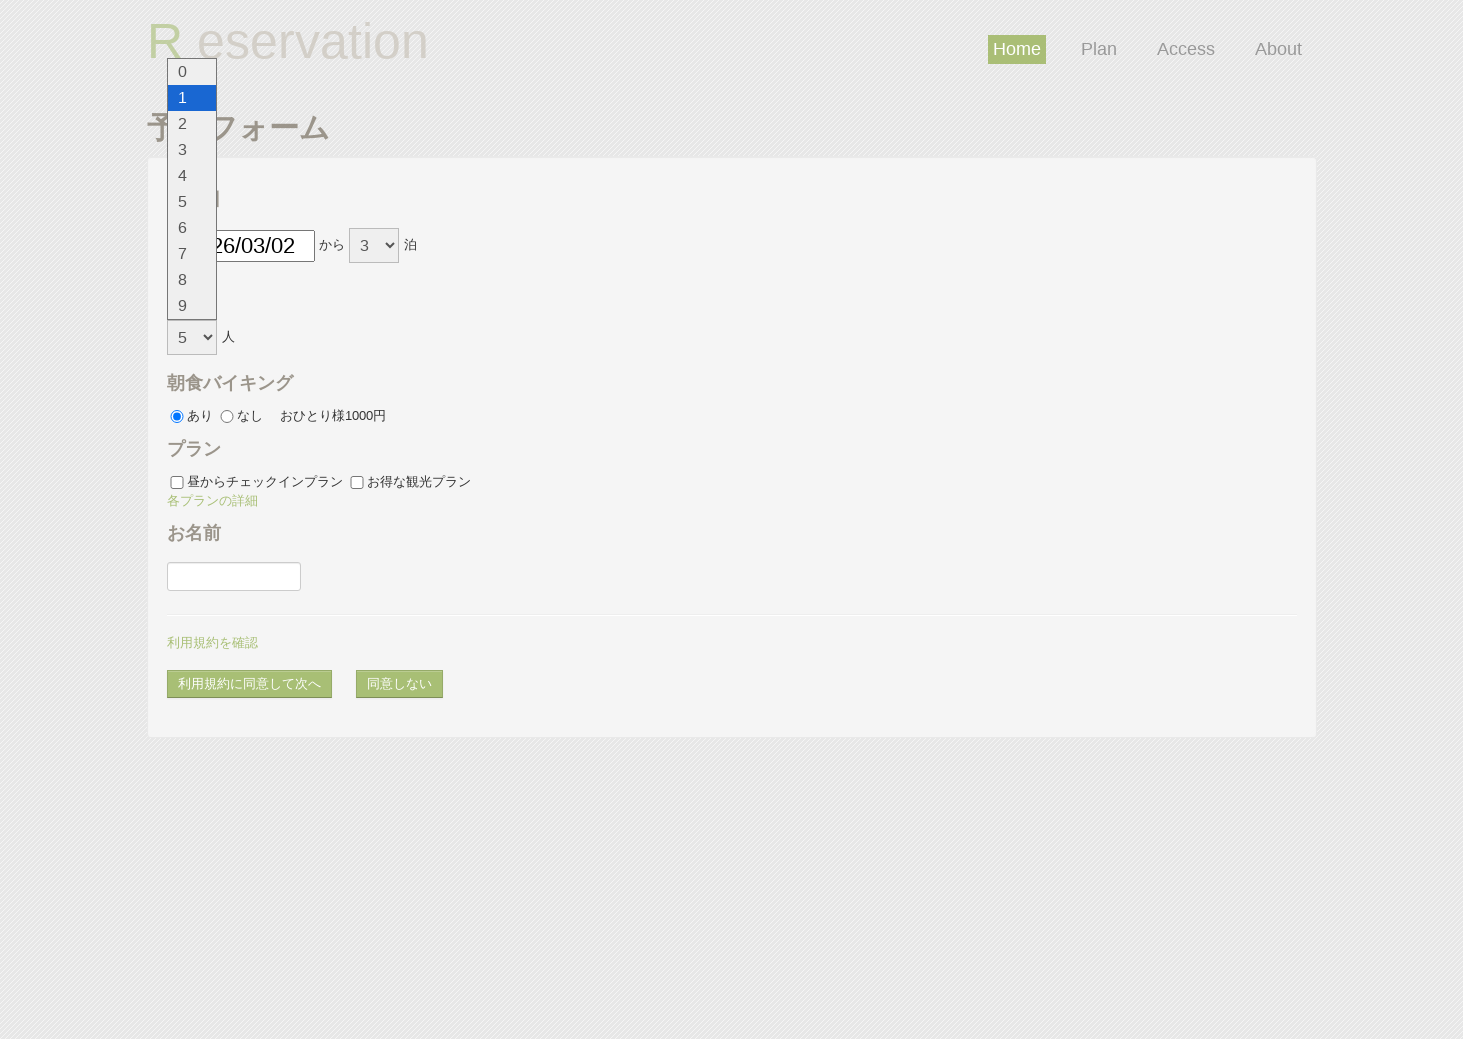

Selected breakfast off option at (226, 417) on #breakfast_off
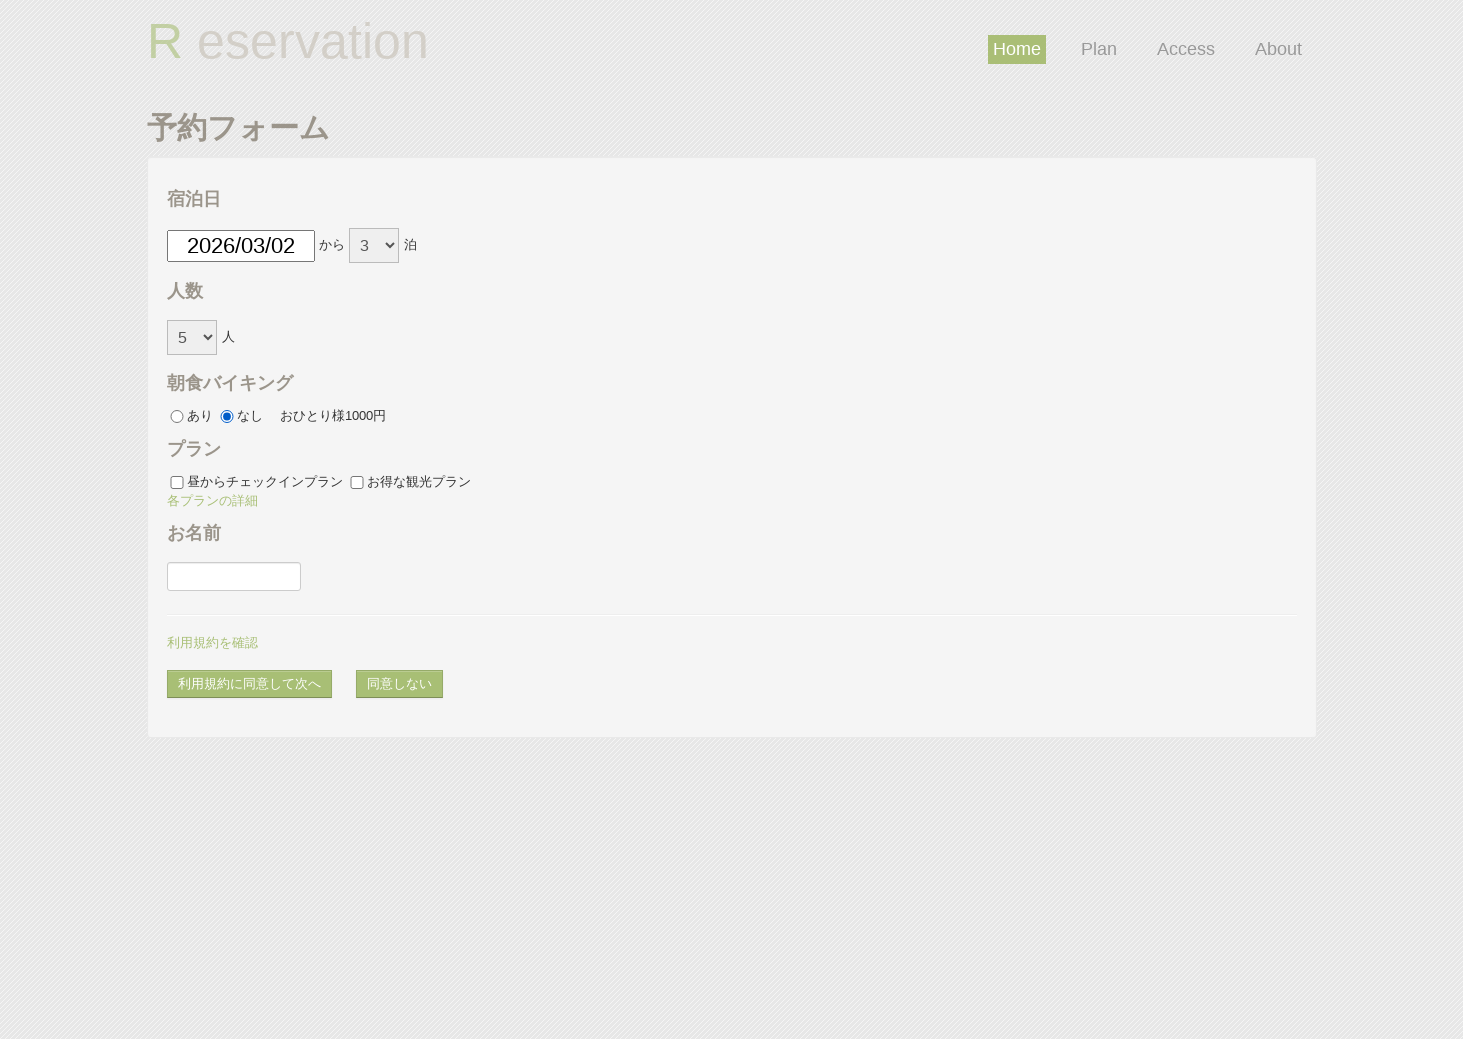

Selected plan A at (176, 483) on #plan_a
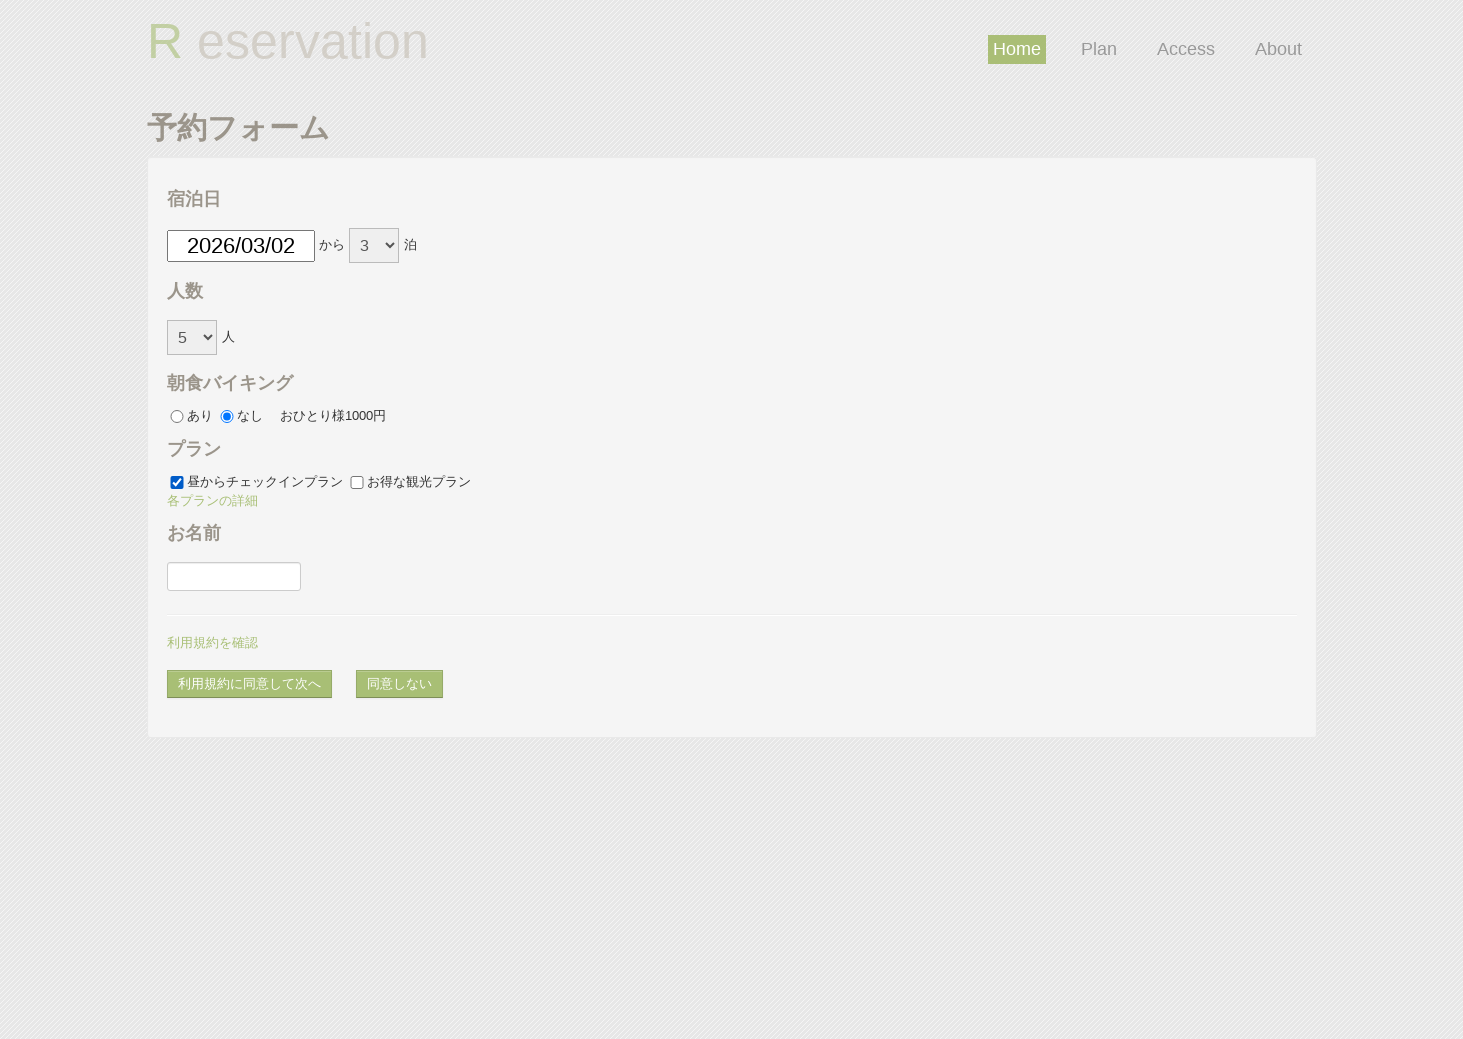

Clicked plan B (first click) at (356, 483) on #plan_b
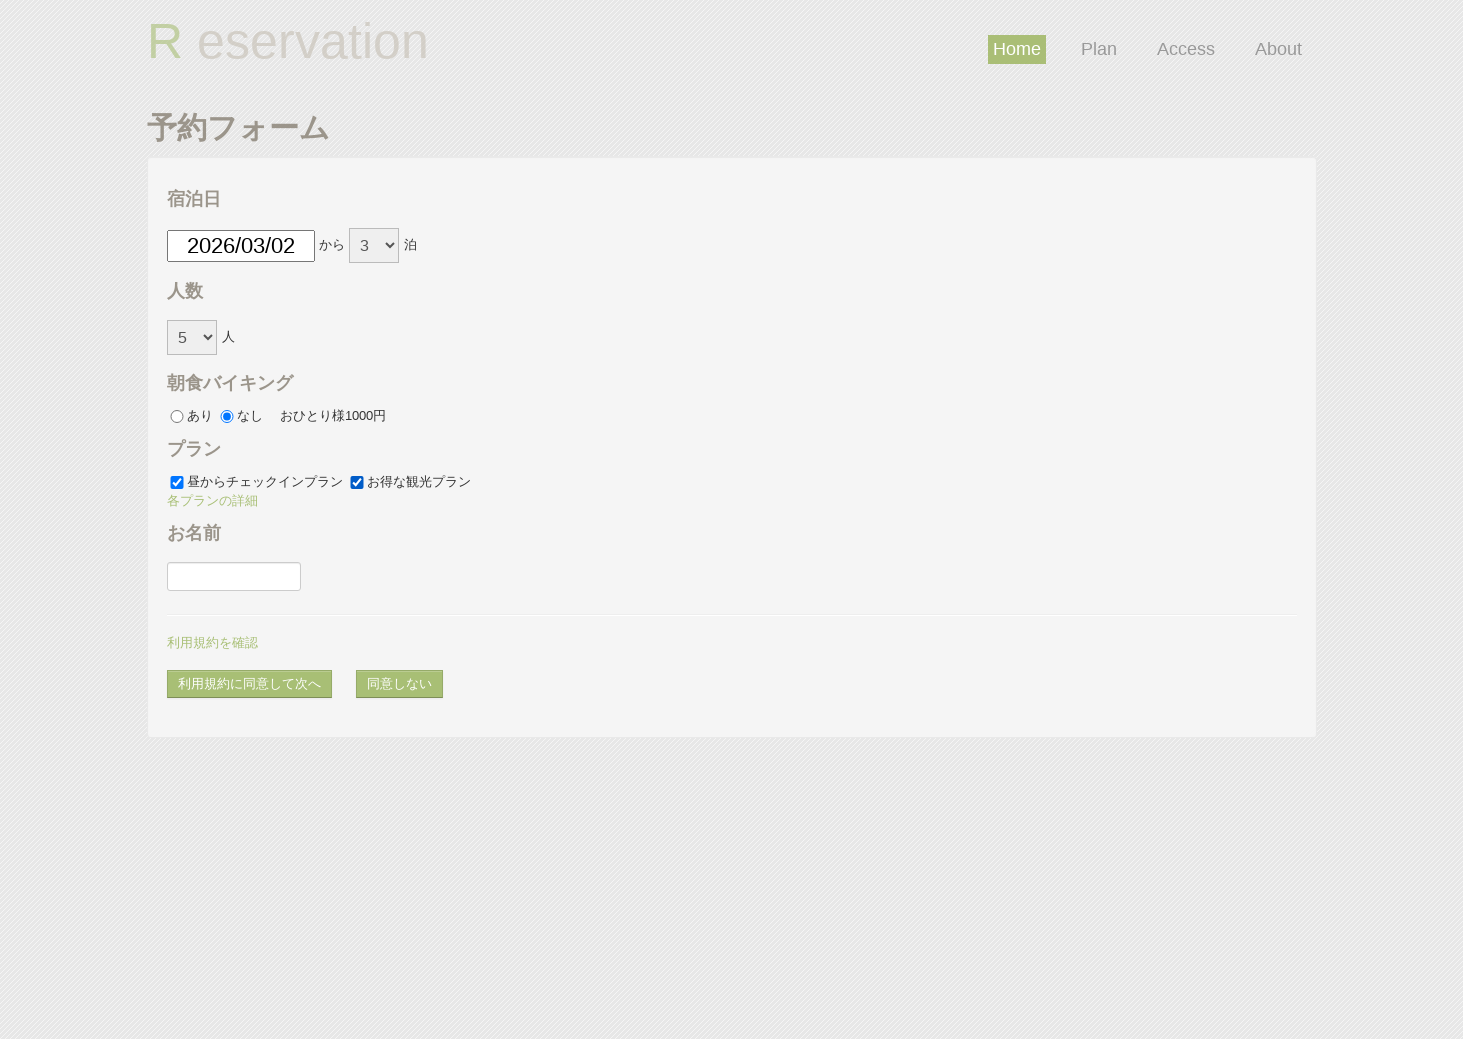

Clicked plan B (second click) at (356, 483) on #plan_b
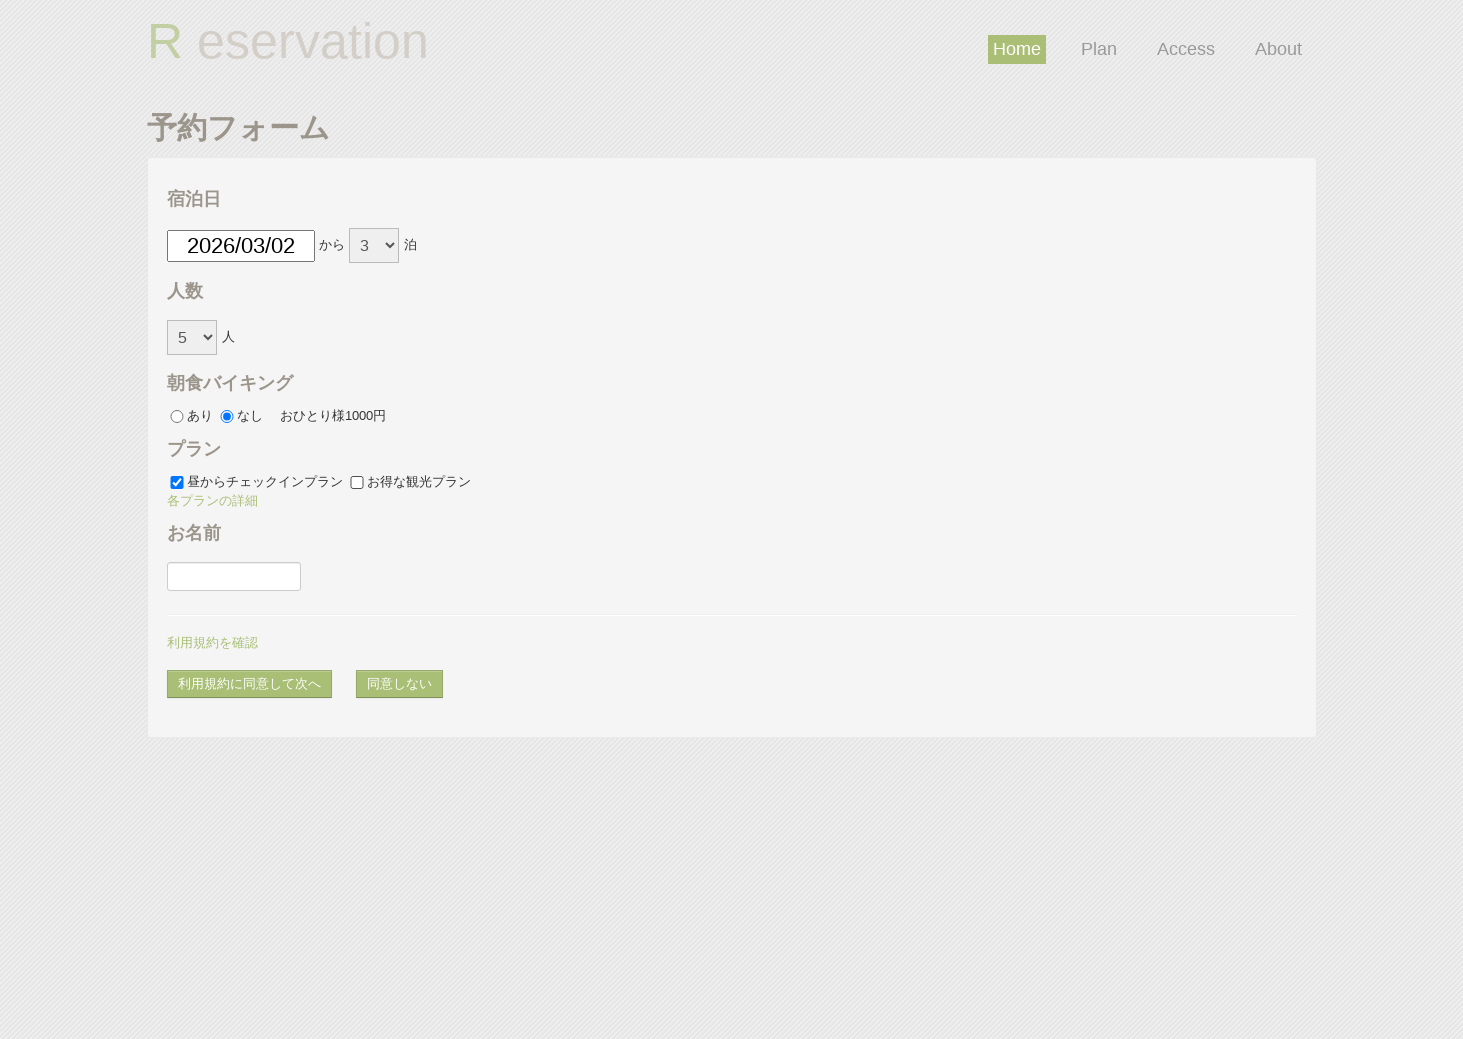

Clicked plan details link (各プランの詳細) at (212, 501) on text=各プランの詳細
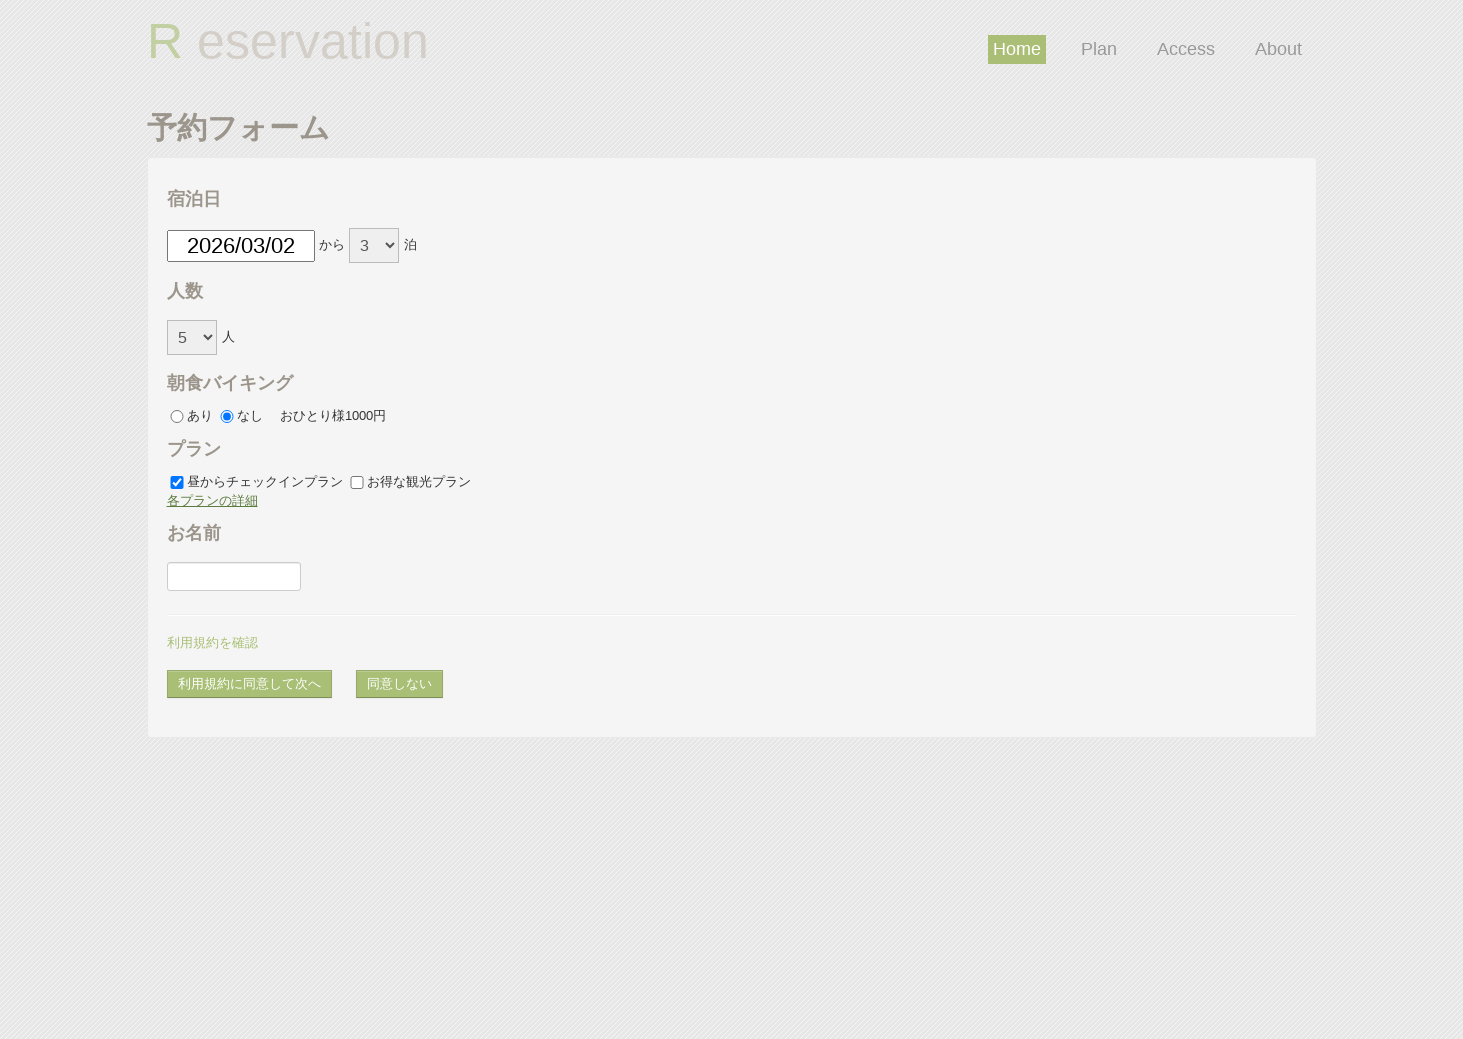

Set up dialog handler to accept alerts
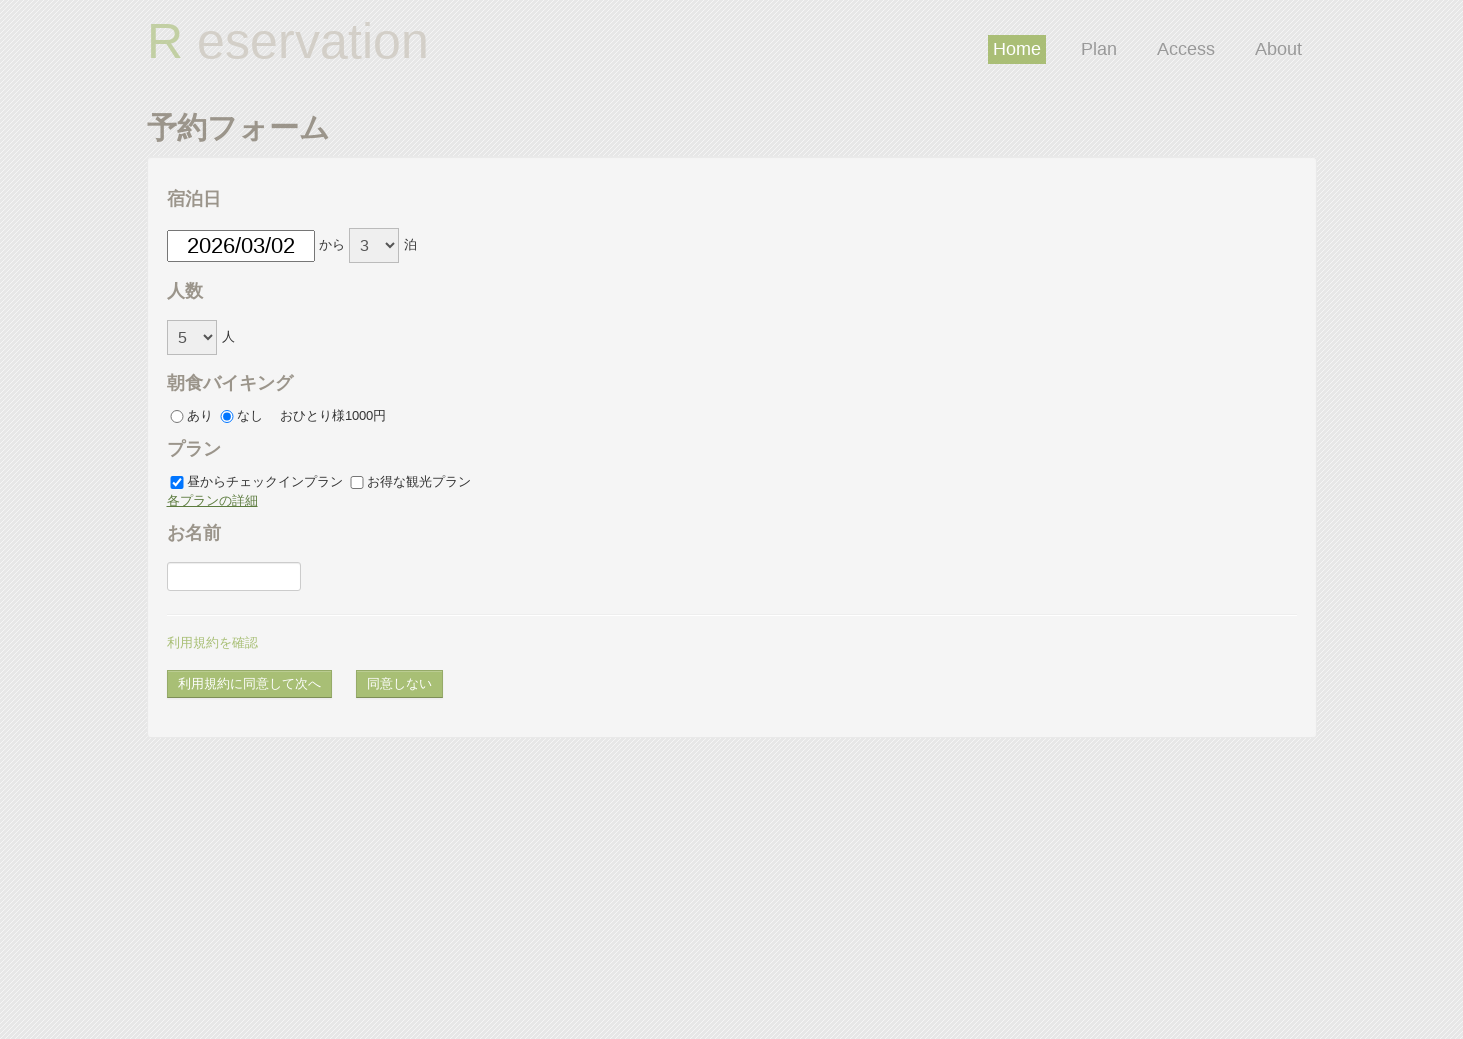

Waited 500ms for alert to appear
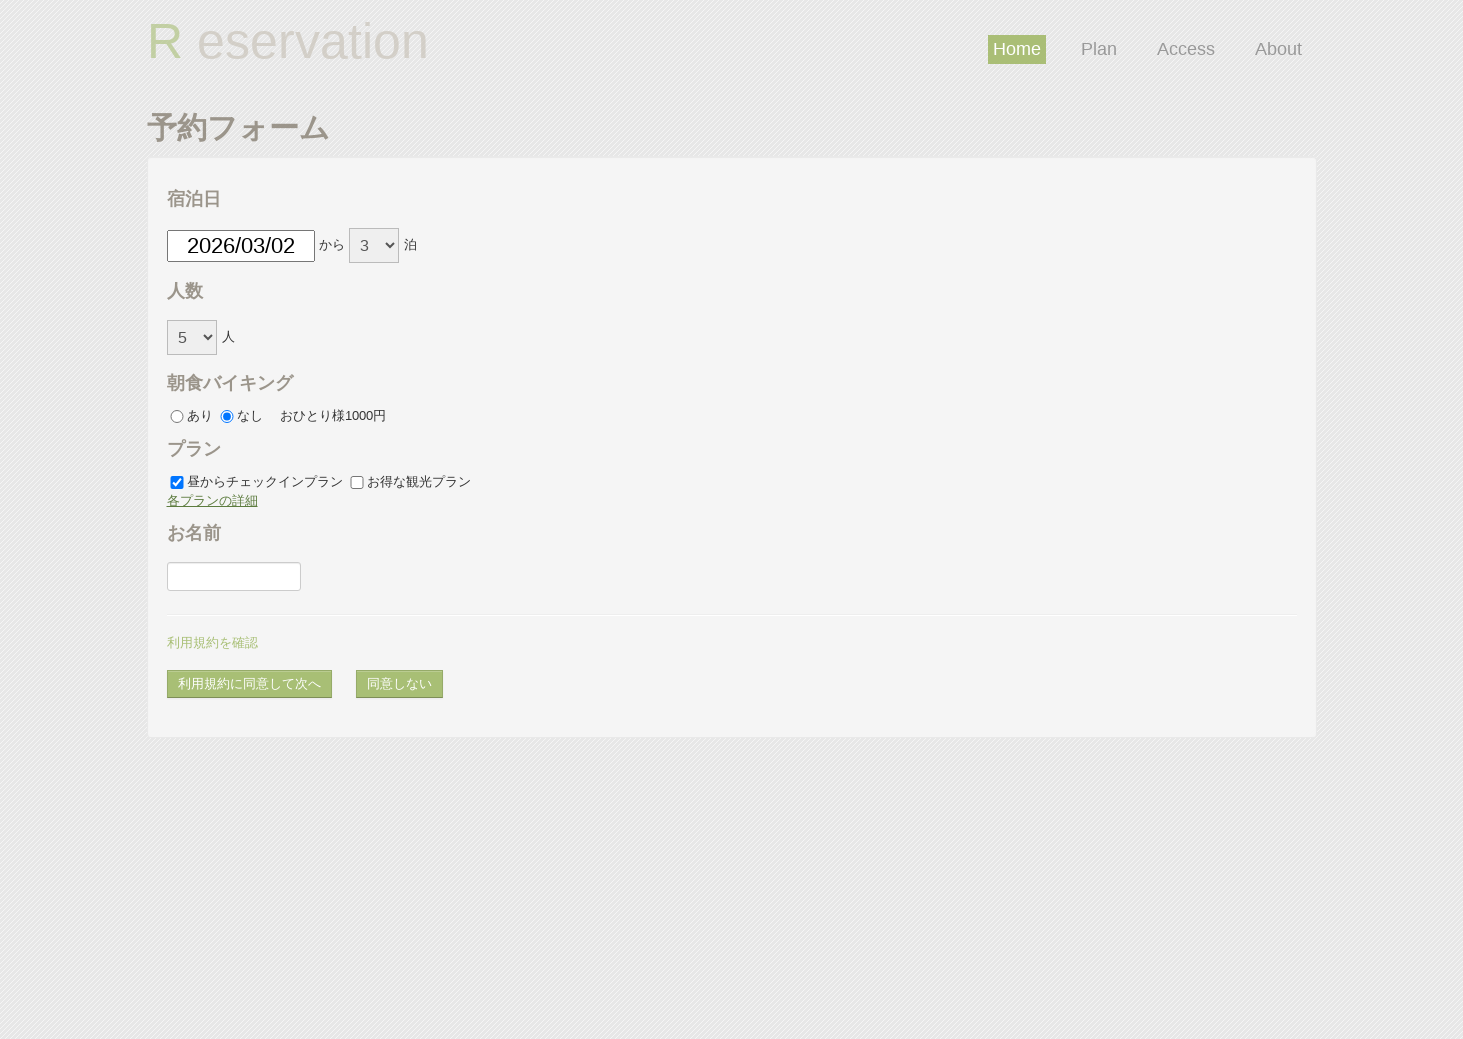

Clicked guest name input field at (234, 577) on #guestname
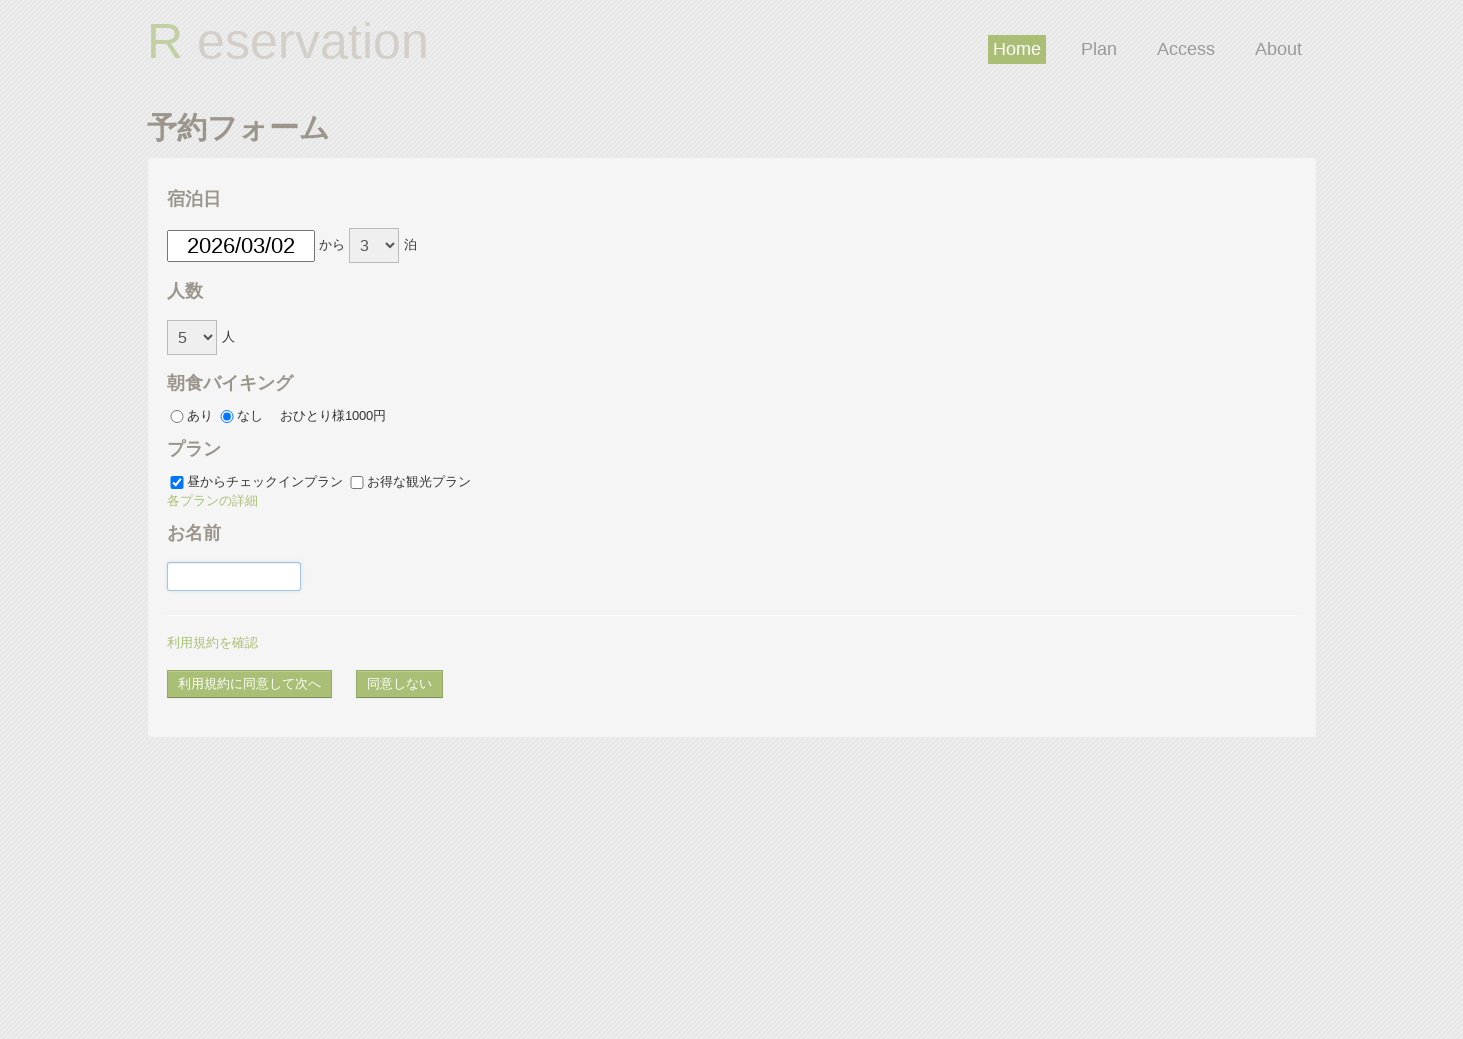

Filled guest name with 'czfd' on #guestname
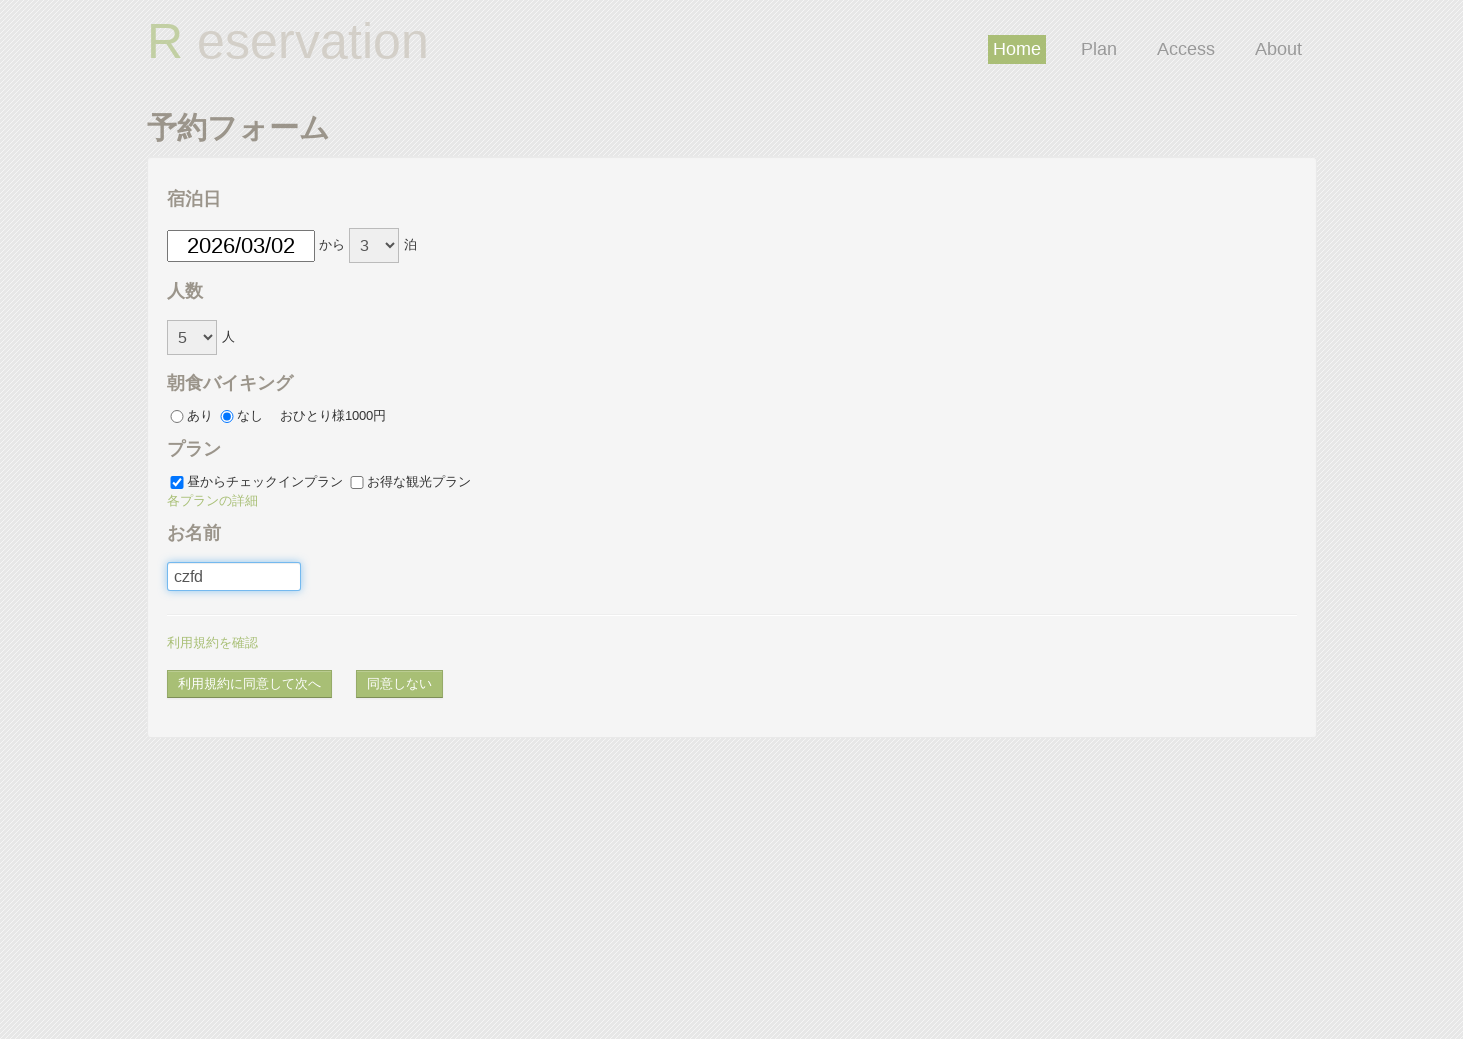

Clicked disagree button (triggers alert) at (399, 684) on #disagree
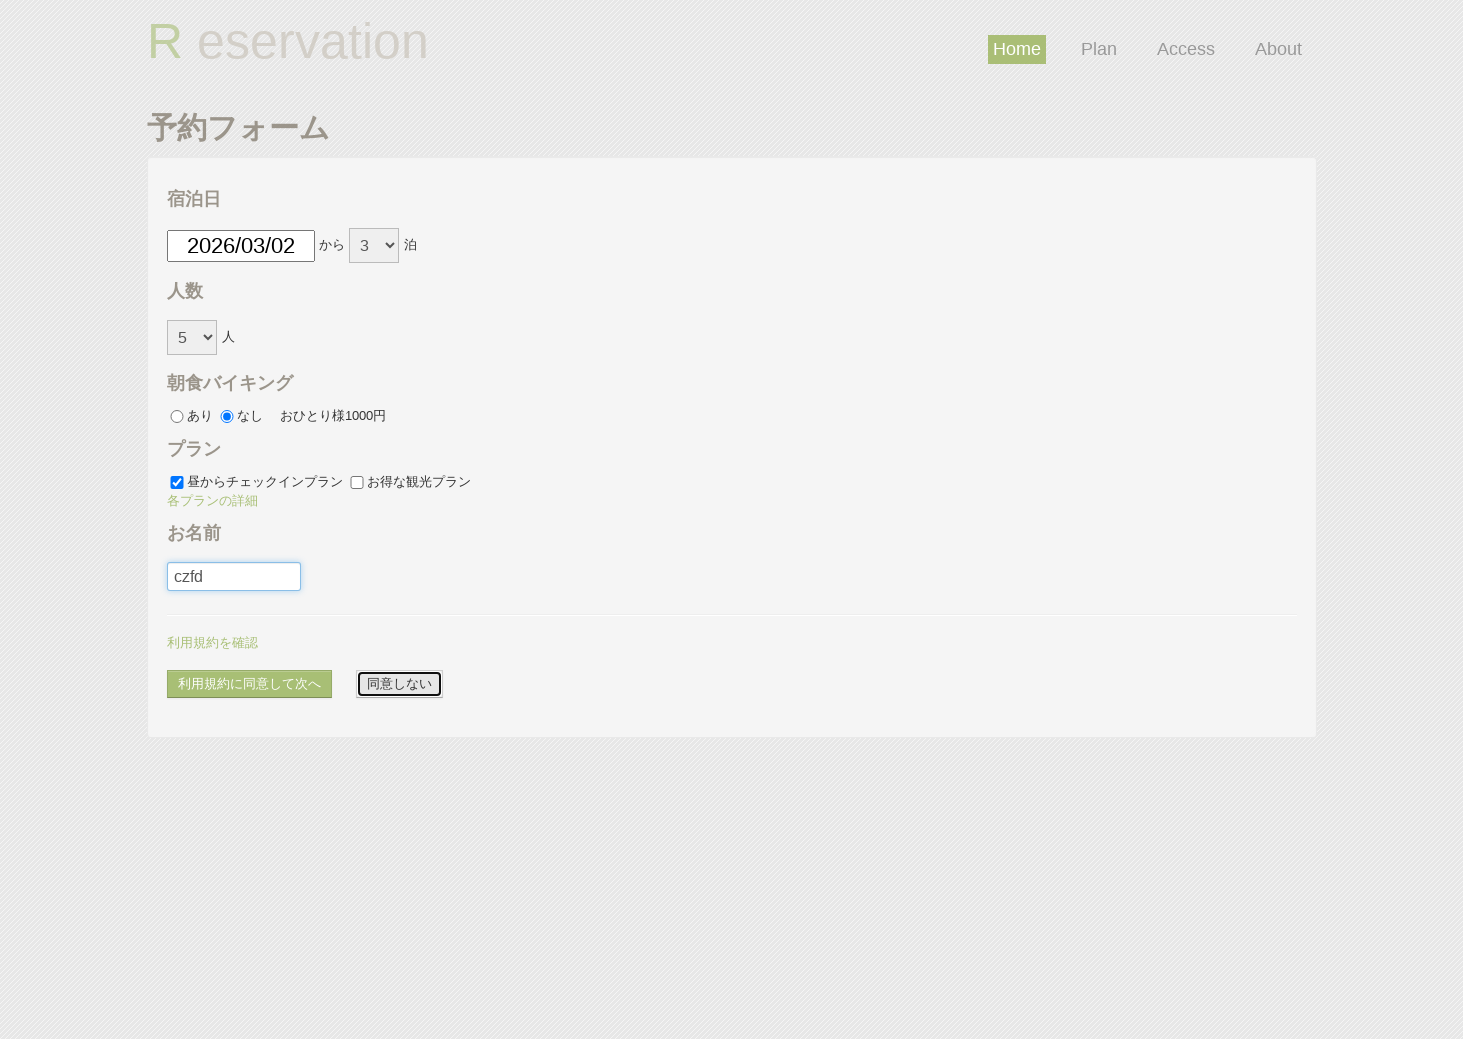

Waited 500ms for alert handling
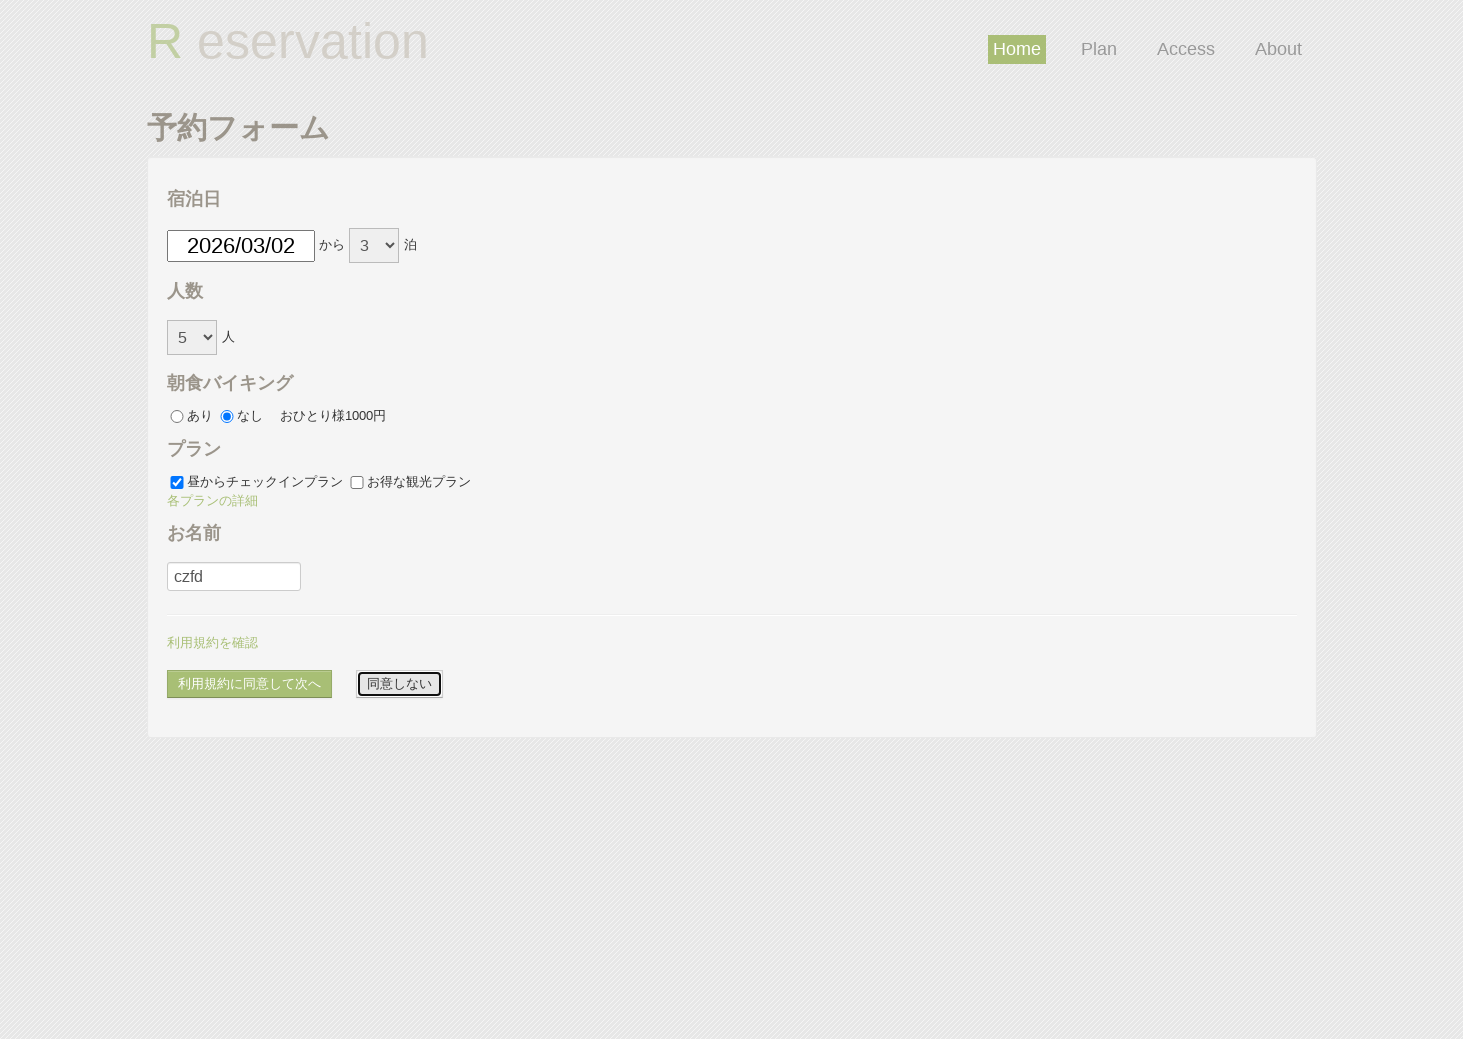

Clicked agree and proceed to next page button at (249, 684) on #agree_and_goto_next
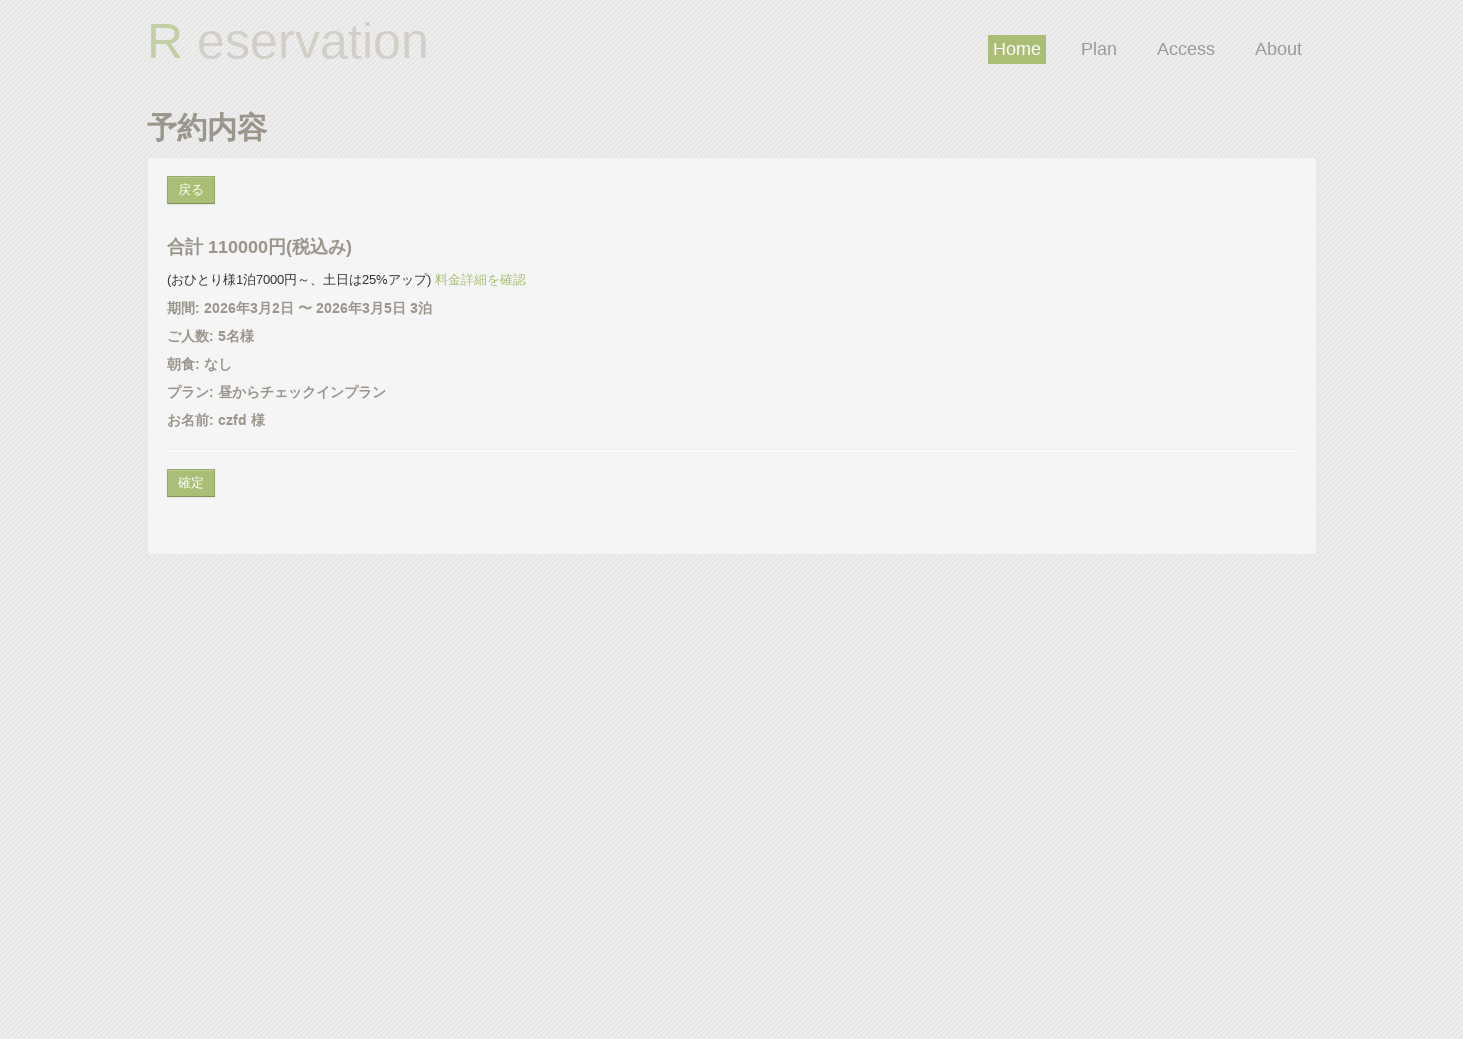

Clicked return to index button at (190, 190) on #returnto_index
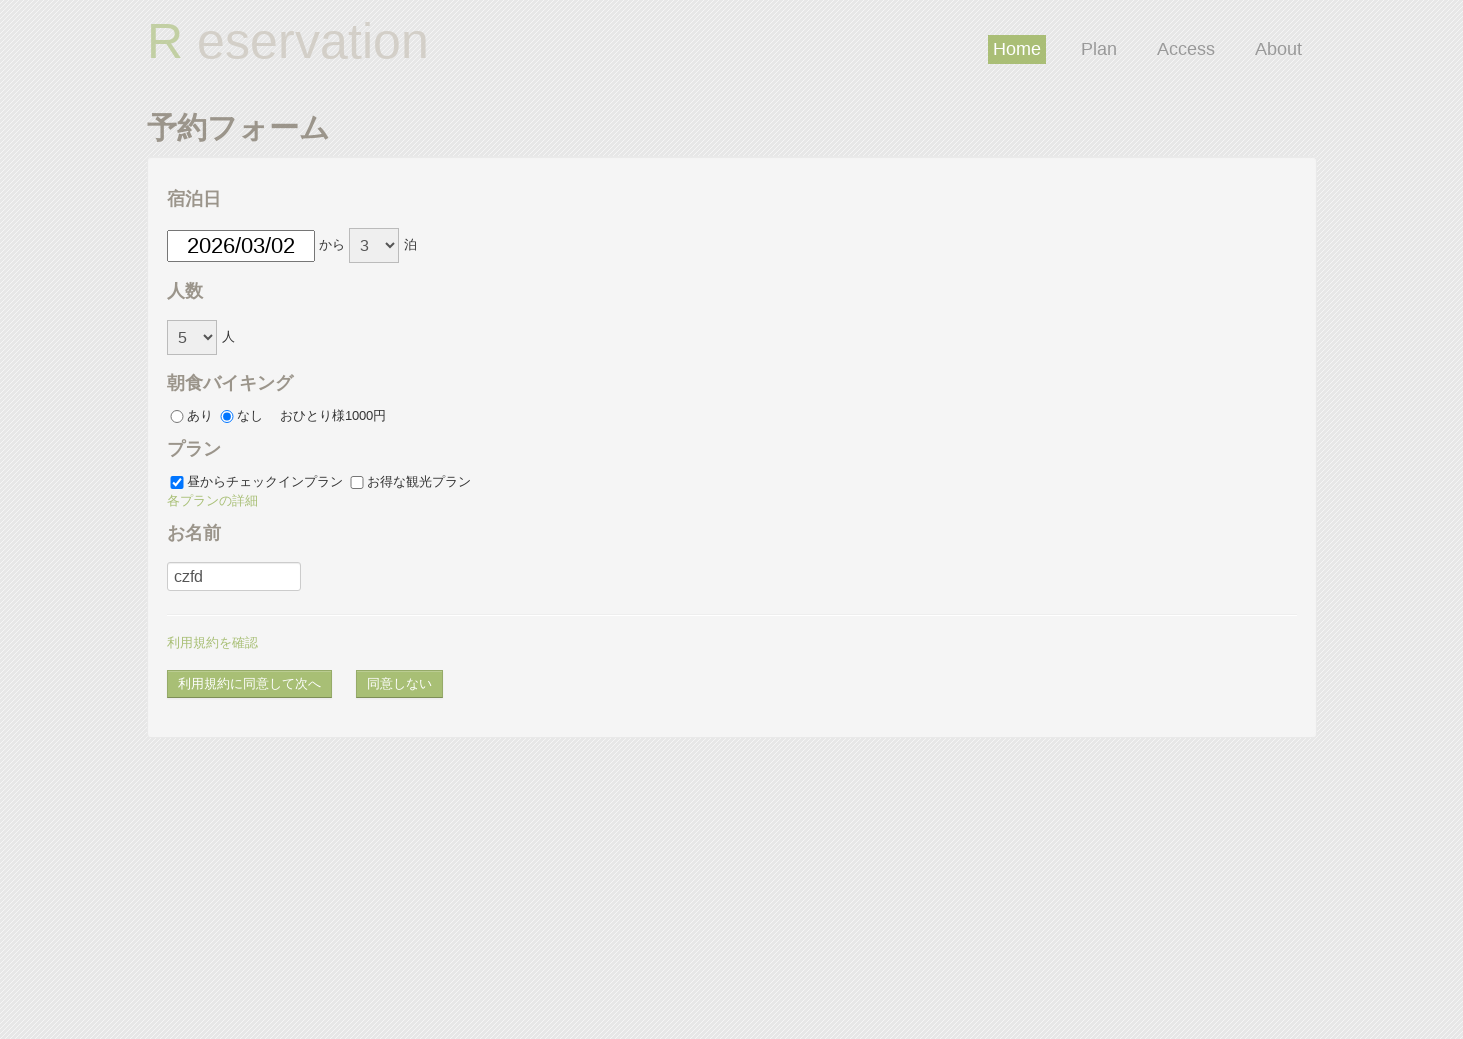

Clicked date picker again to open calendar at (240, 246) on #datePick
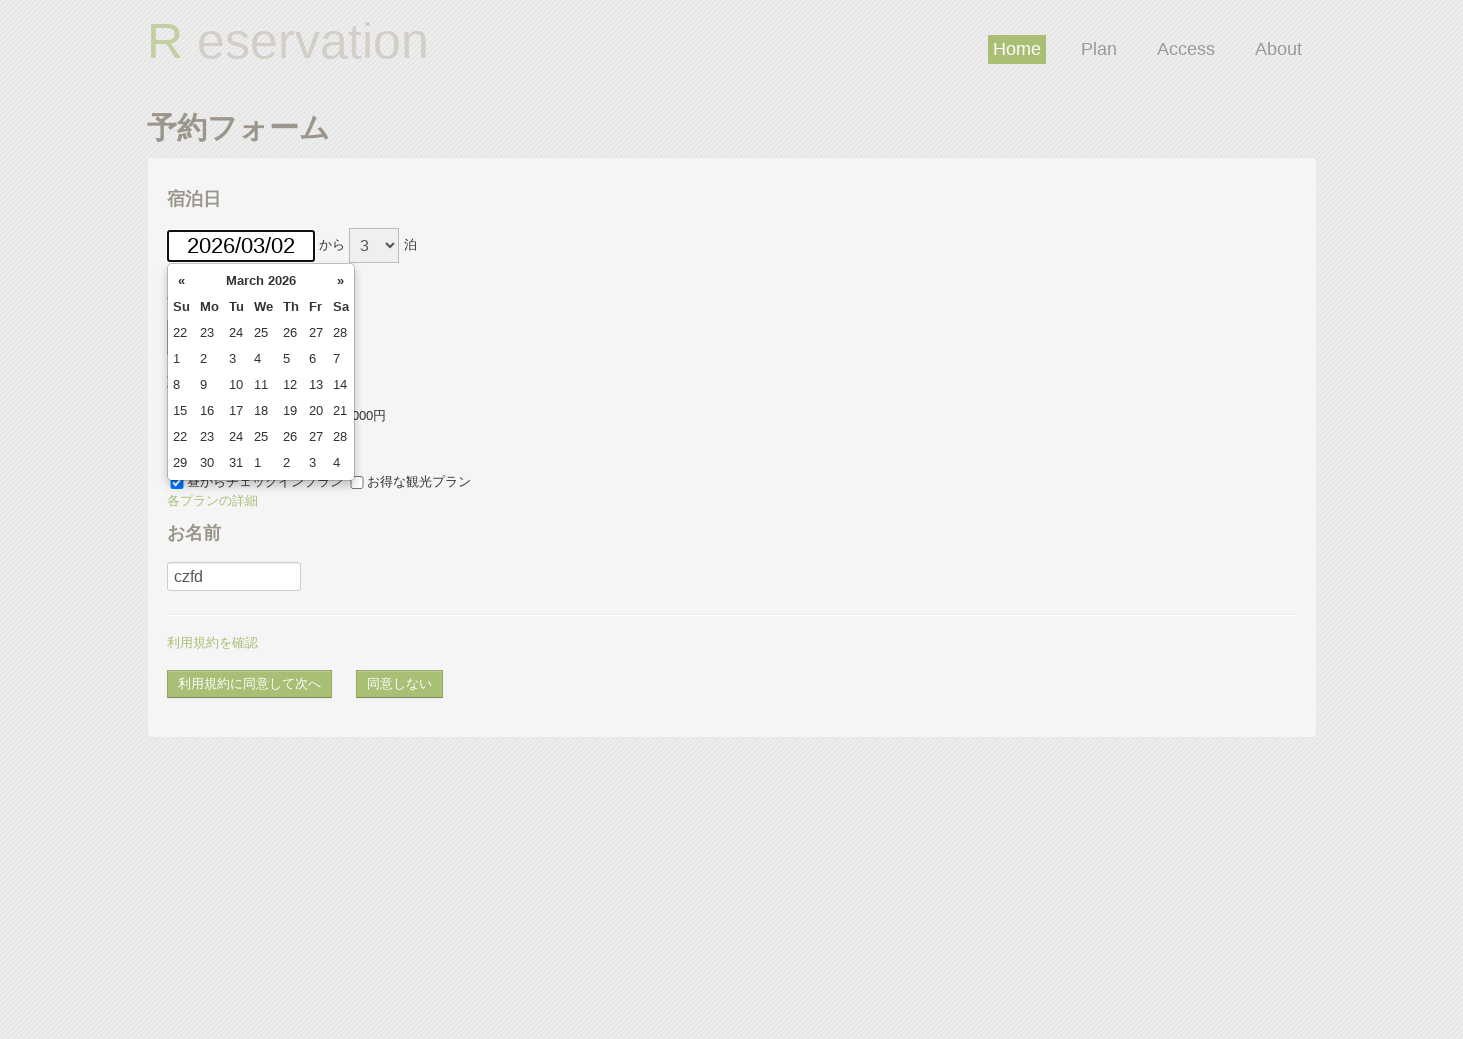

Selected date from calendar (5th row, 5th day) at (290, 436) on tr:nth-child(5) > .day:nth-child(5)
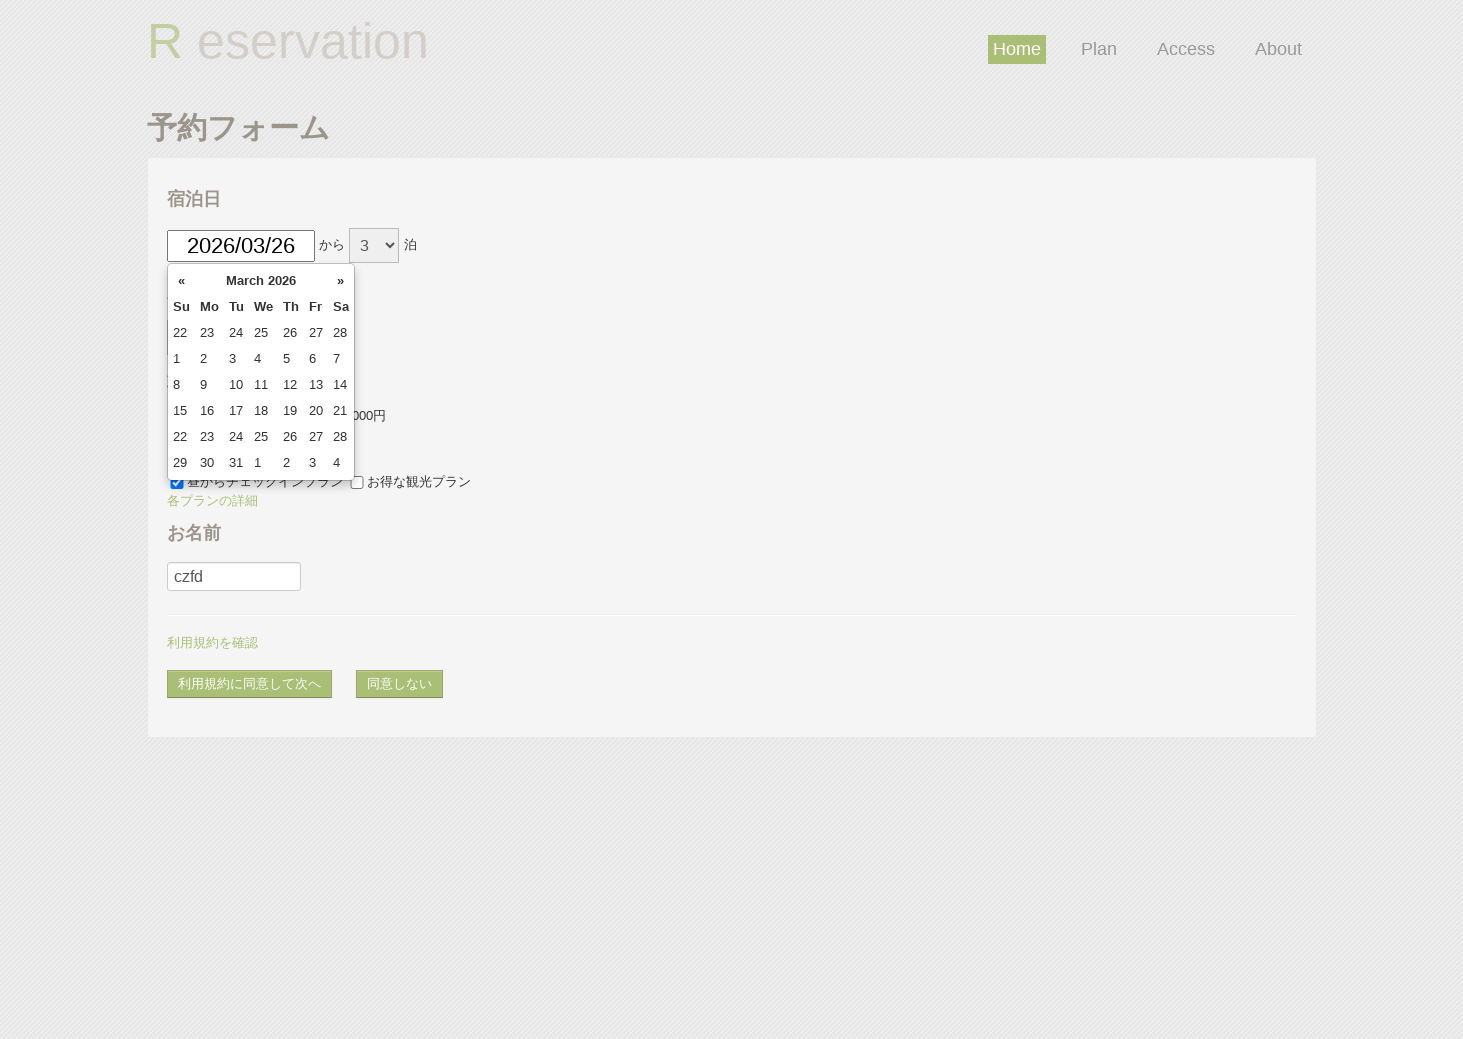

Clicked on heading (9th child h3 element) at (732, 384) on h3:nth-child(9)
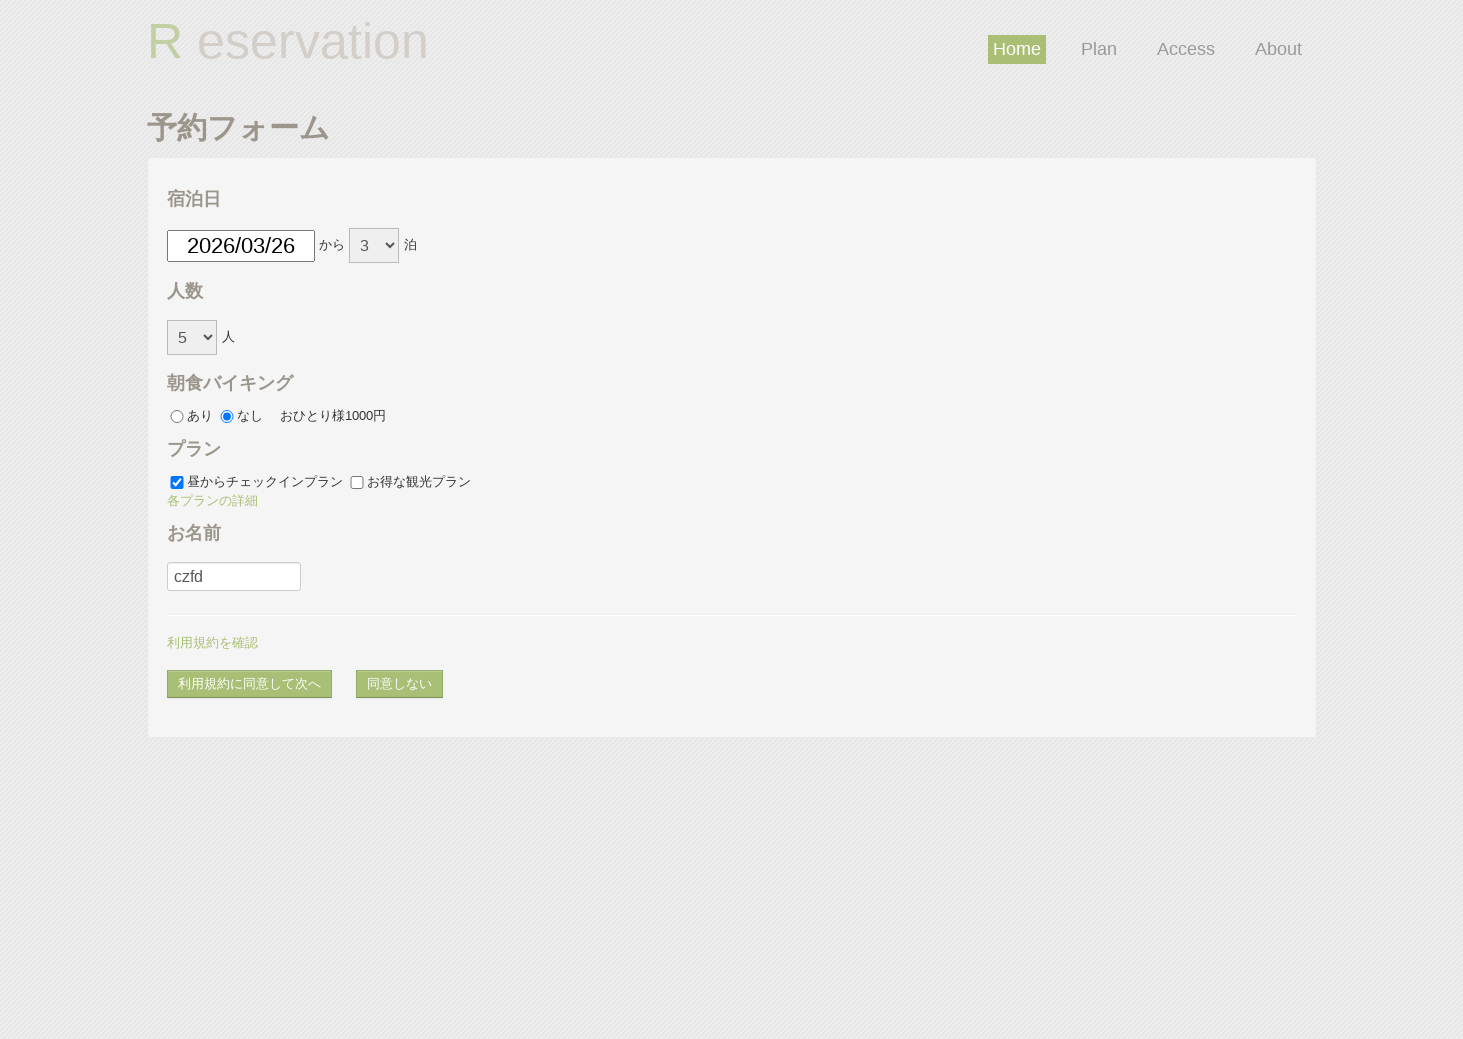

Clicked agree and proceed to next step button at (249, 684) on #agree_and_goto_next
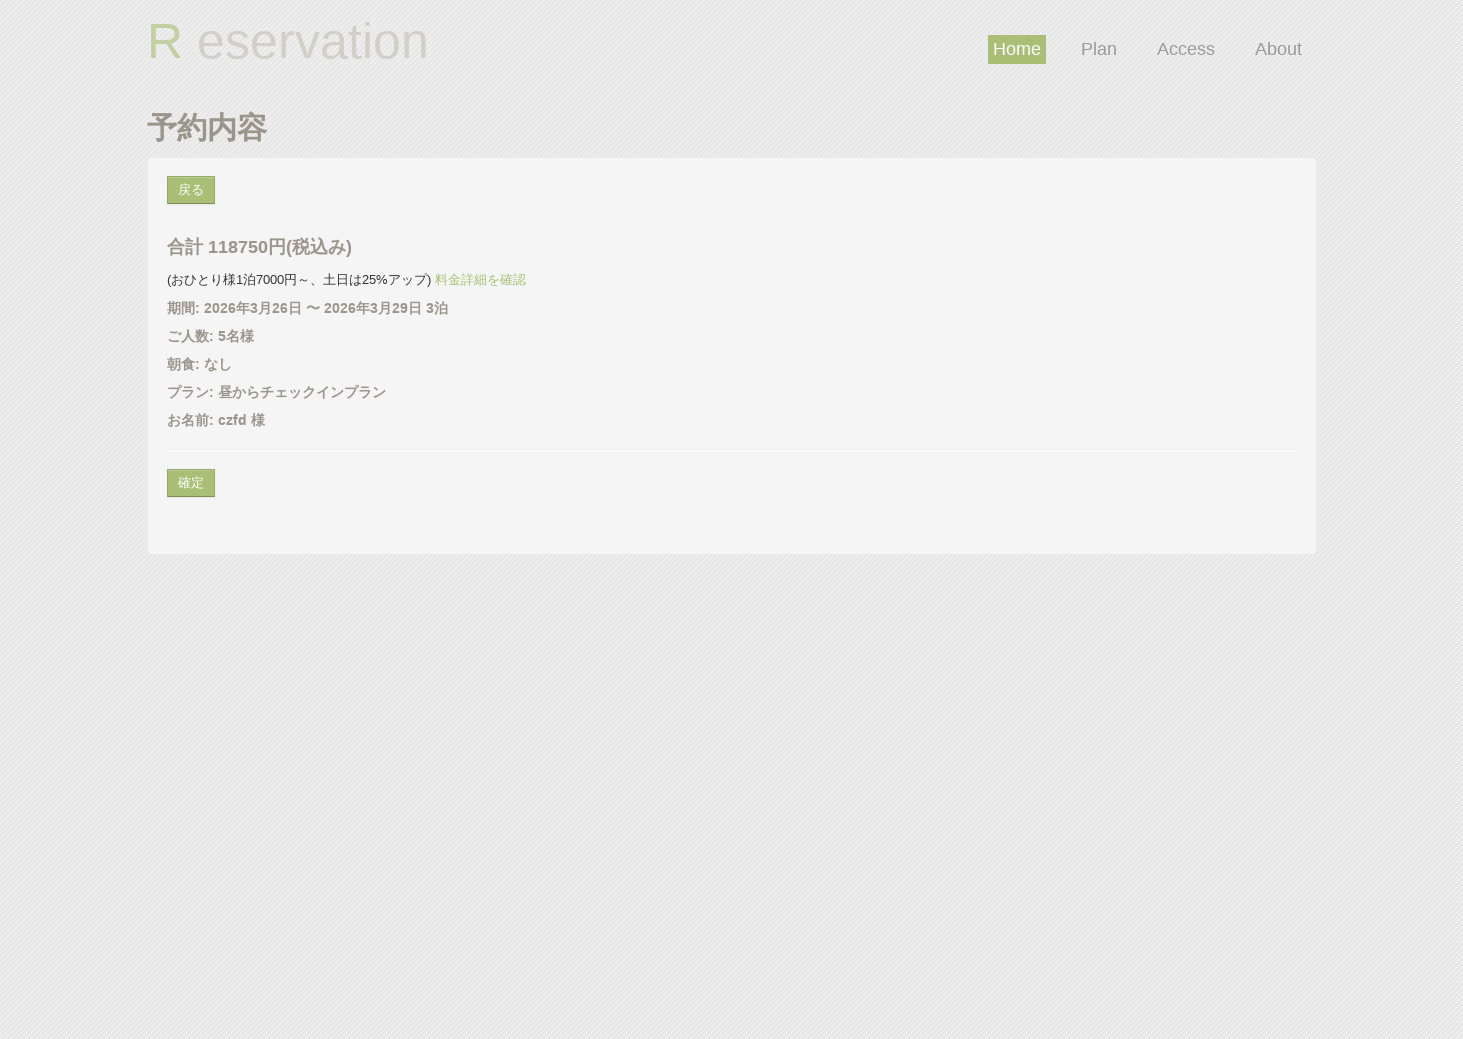

Clicked commit button to finalize reservation at (190, 483) on #commit
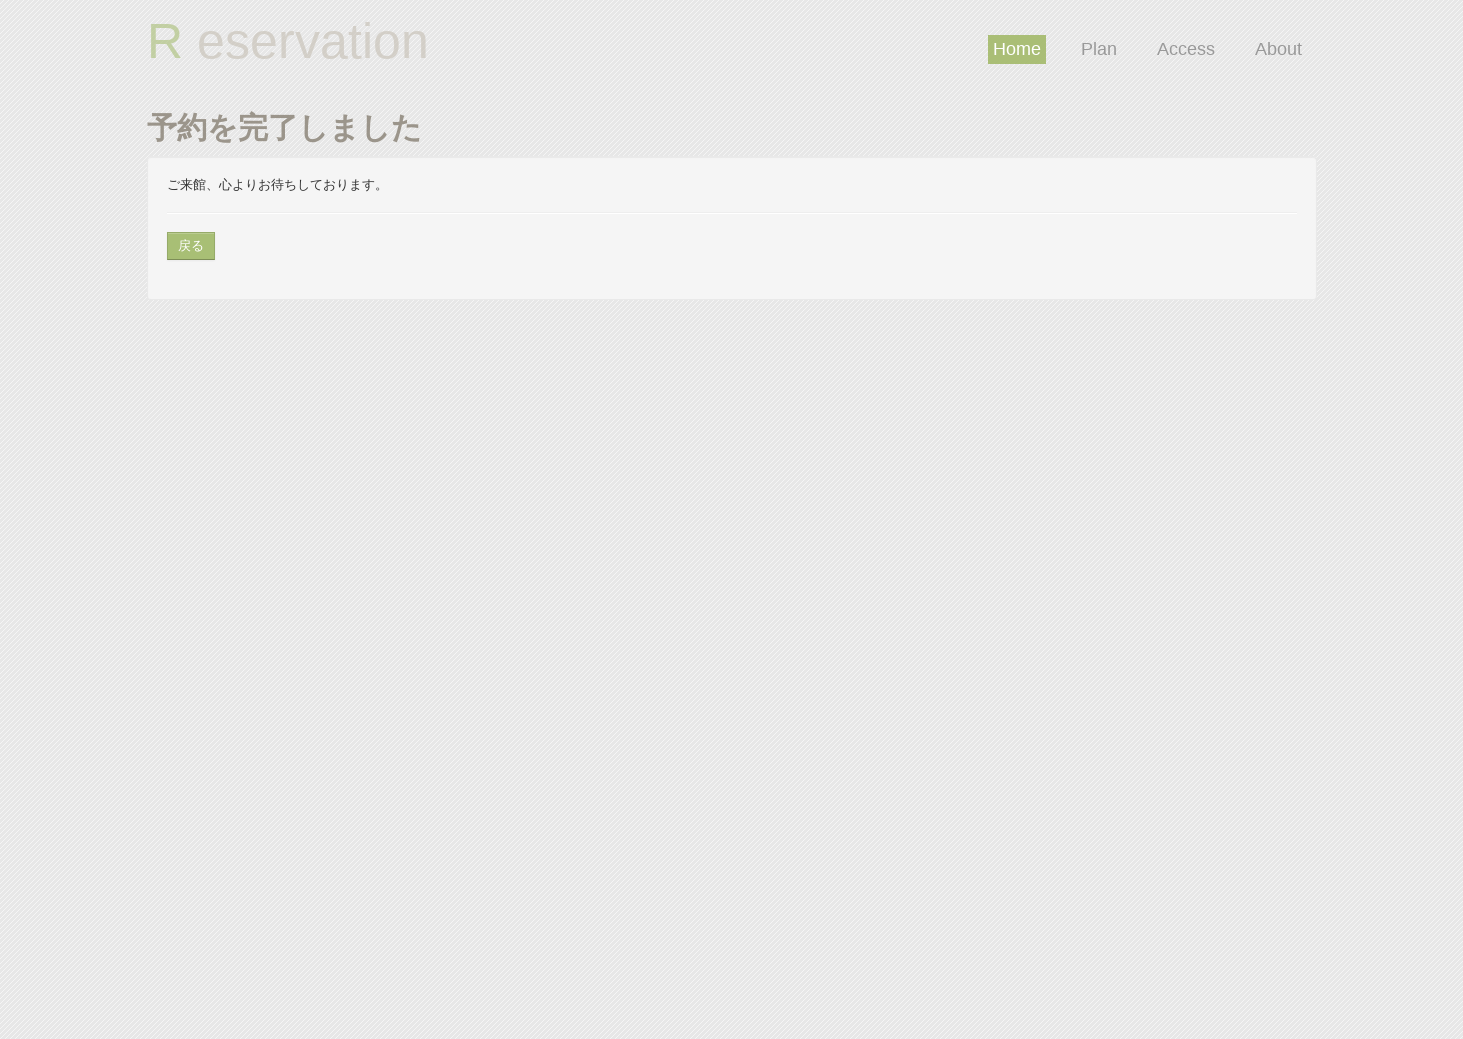

Clicked return to check info page button at (190, 246) on #returnto_checkInfo
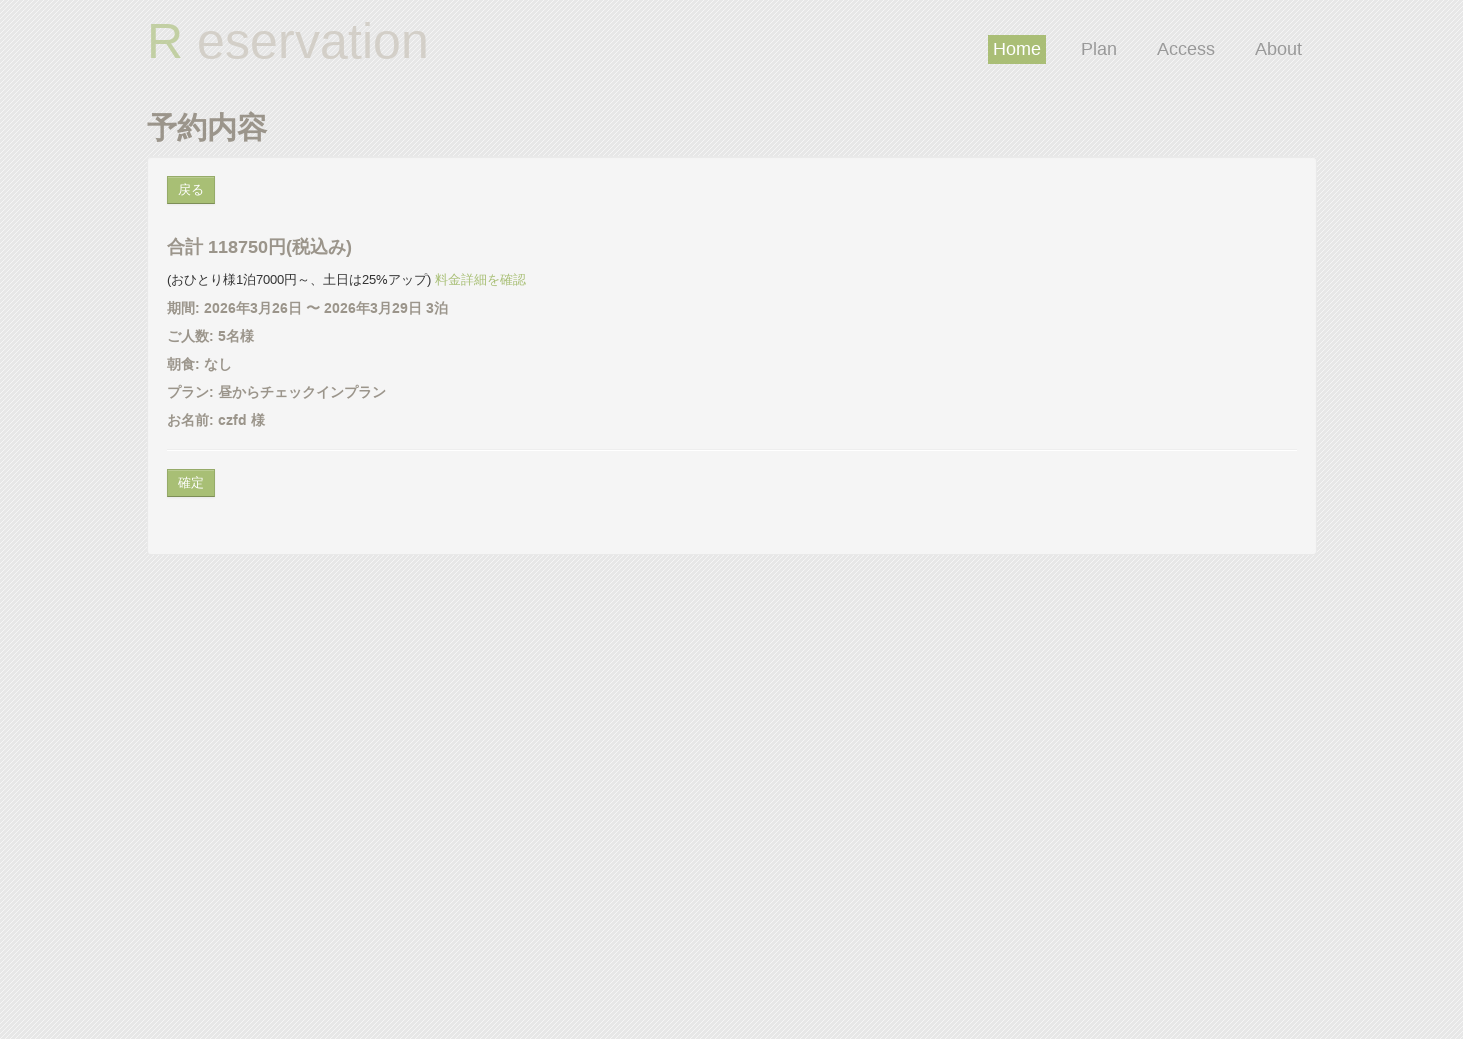

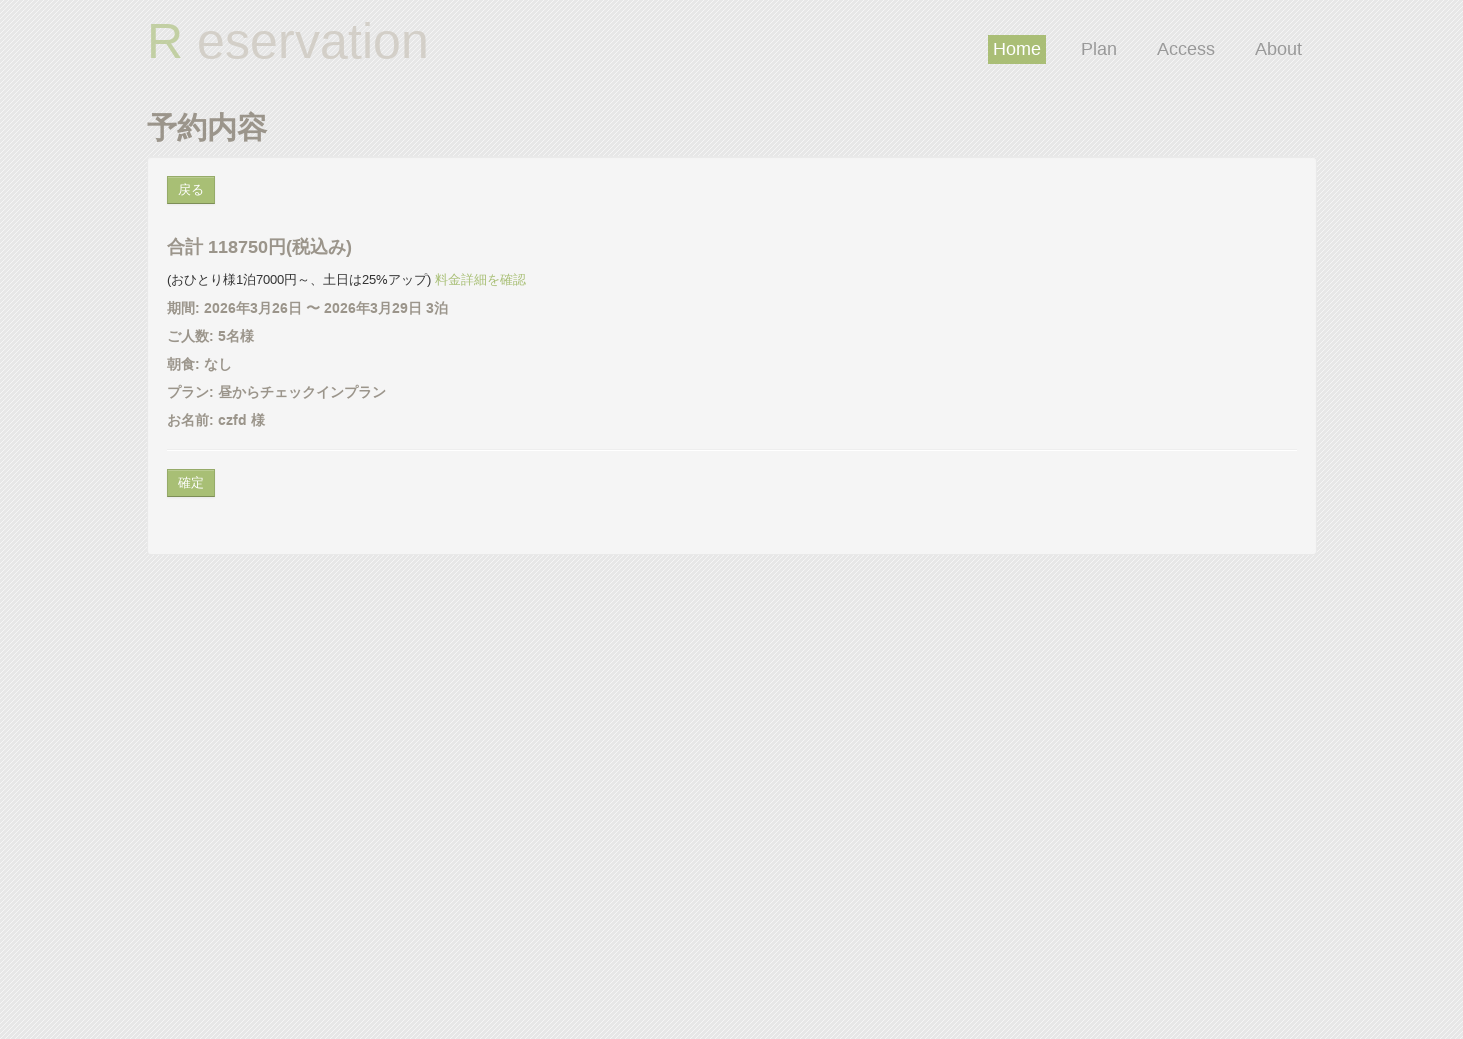